Tests a todo application by adding 5 new items, then marking all 10 items (5 existing + 5 new) as completed while verifying the remaining count updates correctly.

Starting URL: https://lambdatest.github.io/sample-todo-app/

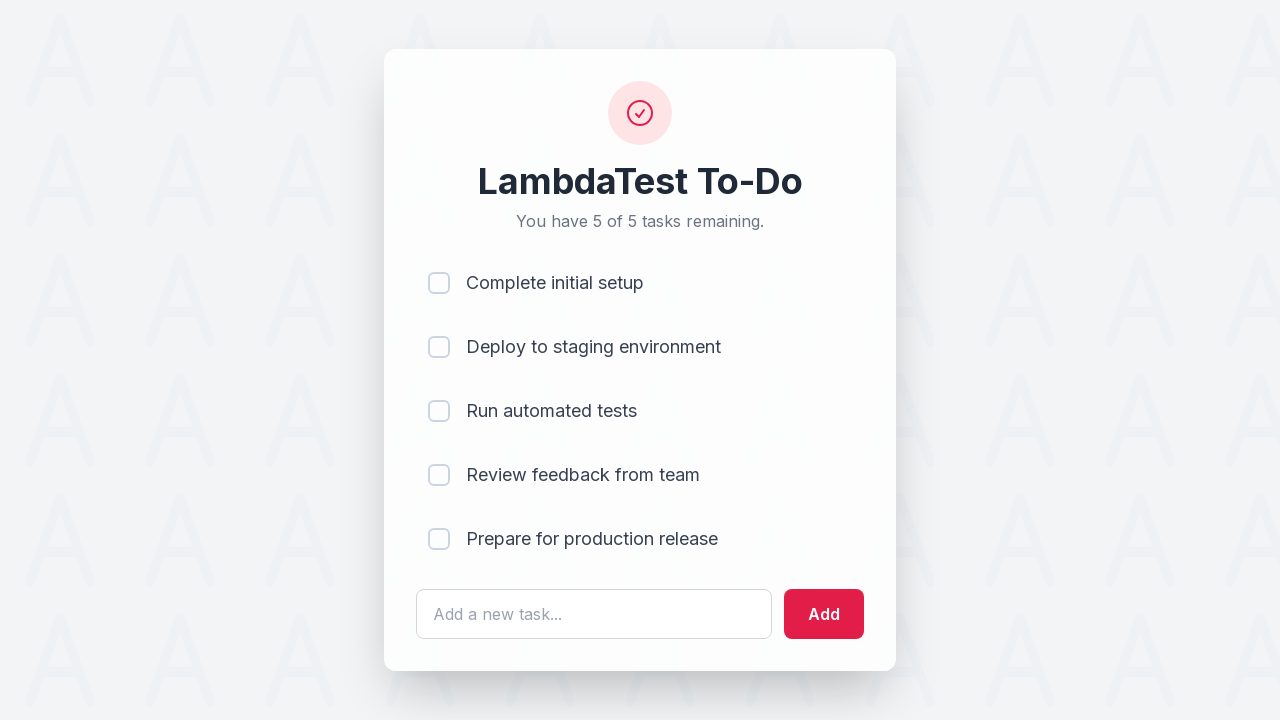

Waited for todo input field to load
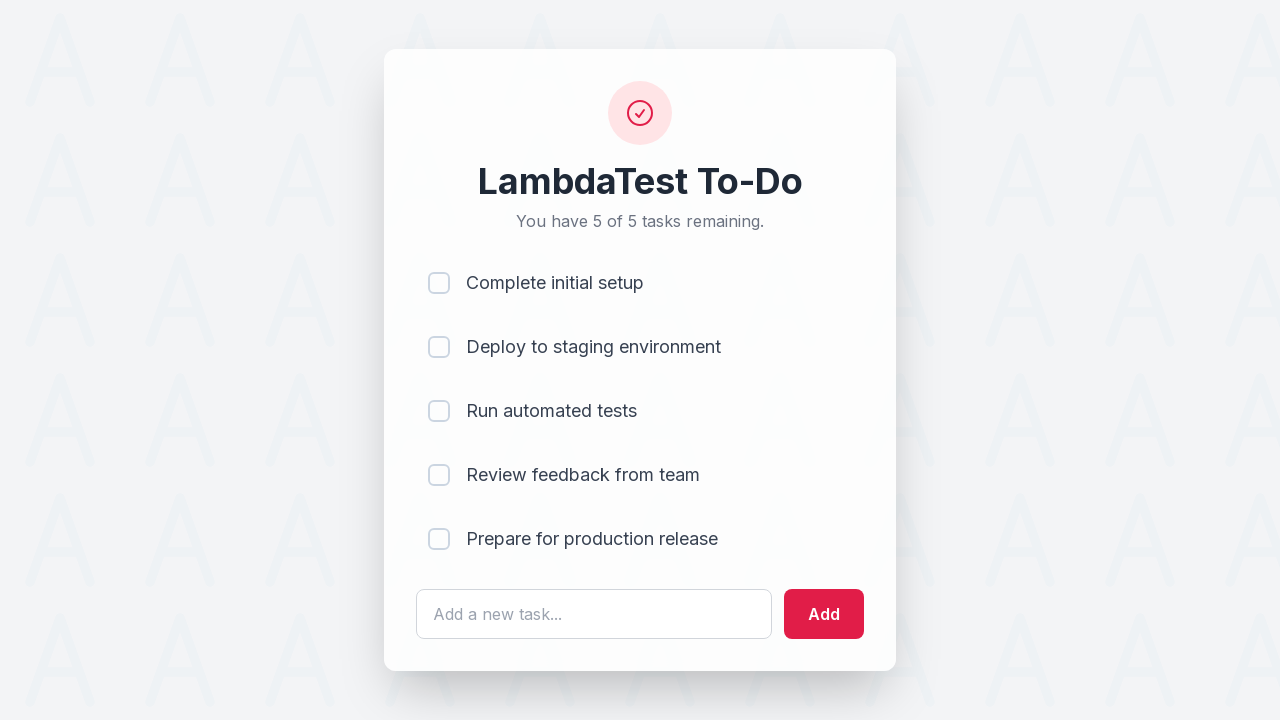

Clicked todo input field for new item 1 at (594, 614) on #sampletodotext
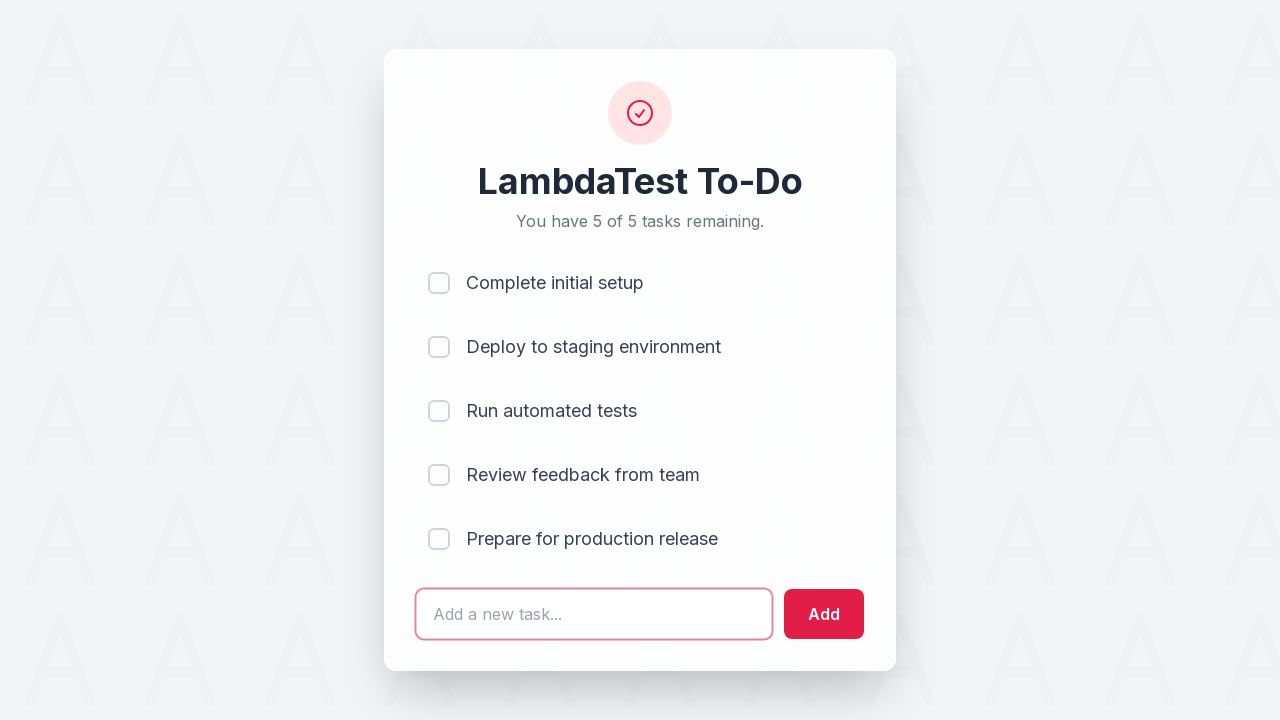

Filled todo input with 'Adding a new item 1' on #sampletodotext
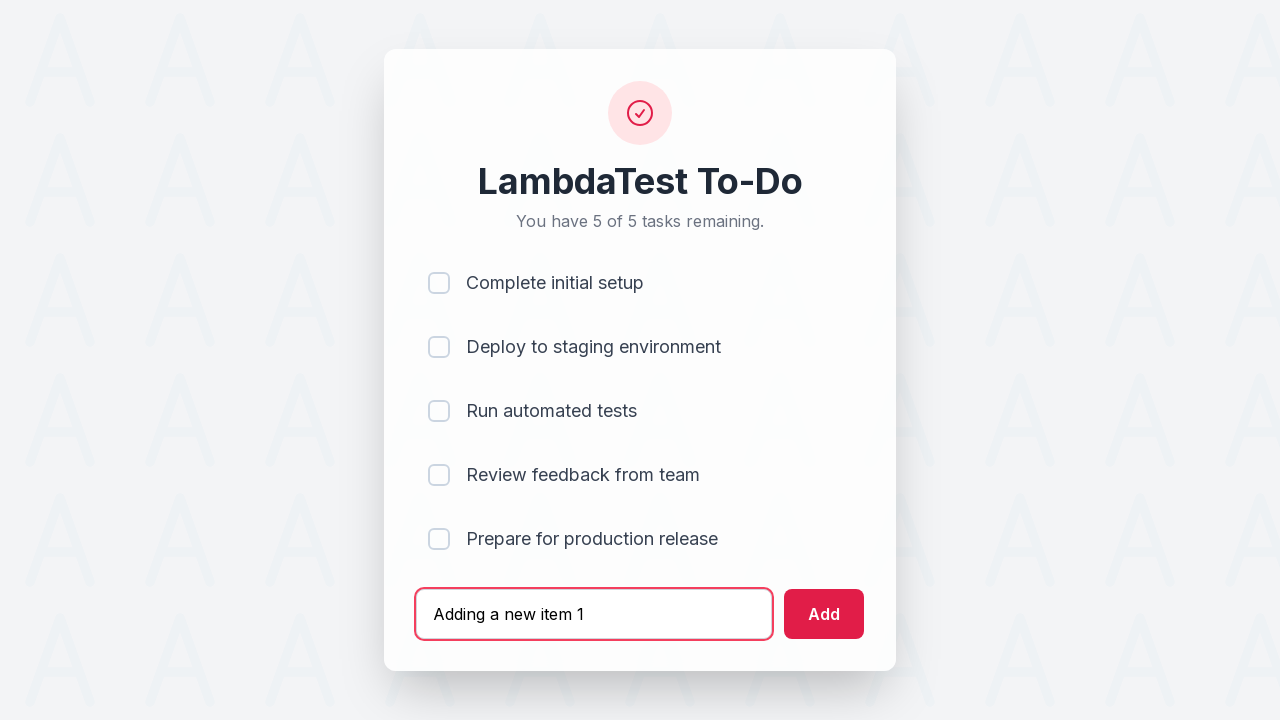

Pressed Enter to add new todo item 1 on #sampletodotext
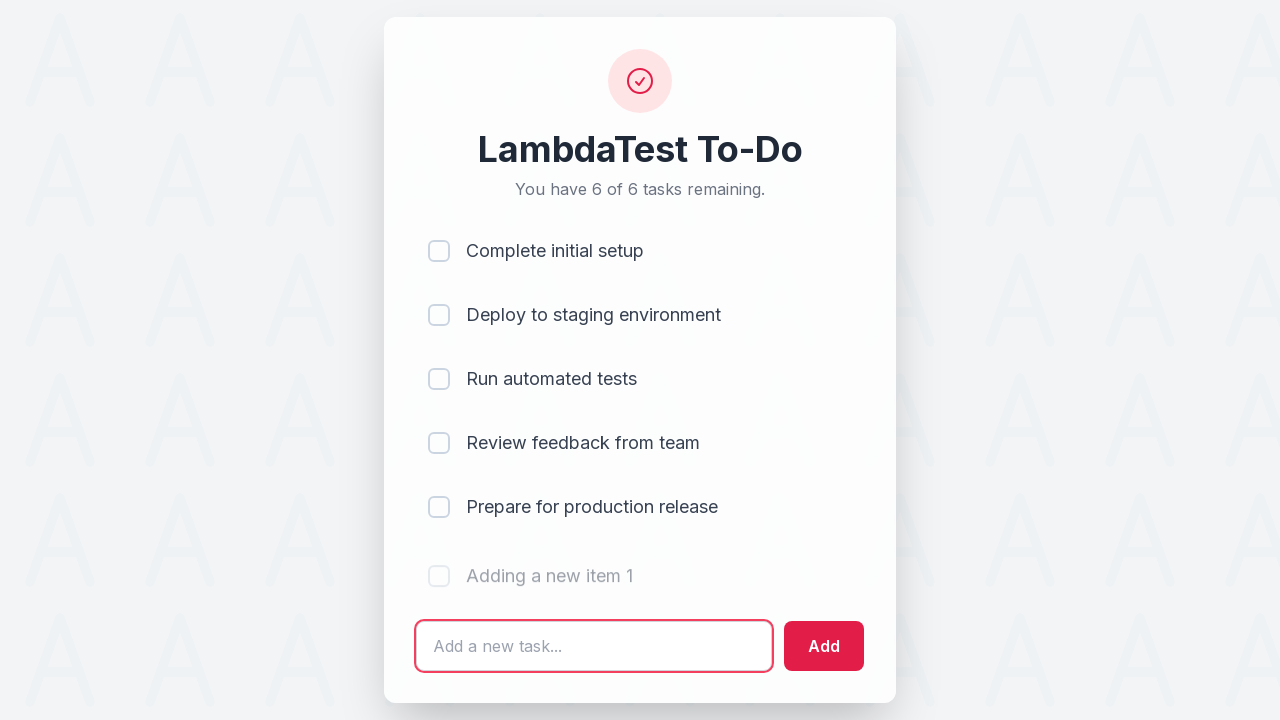

Waited 500ms for item 1 to be added
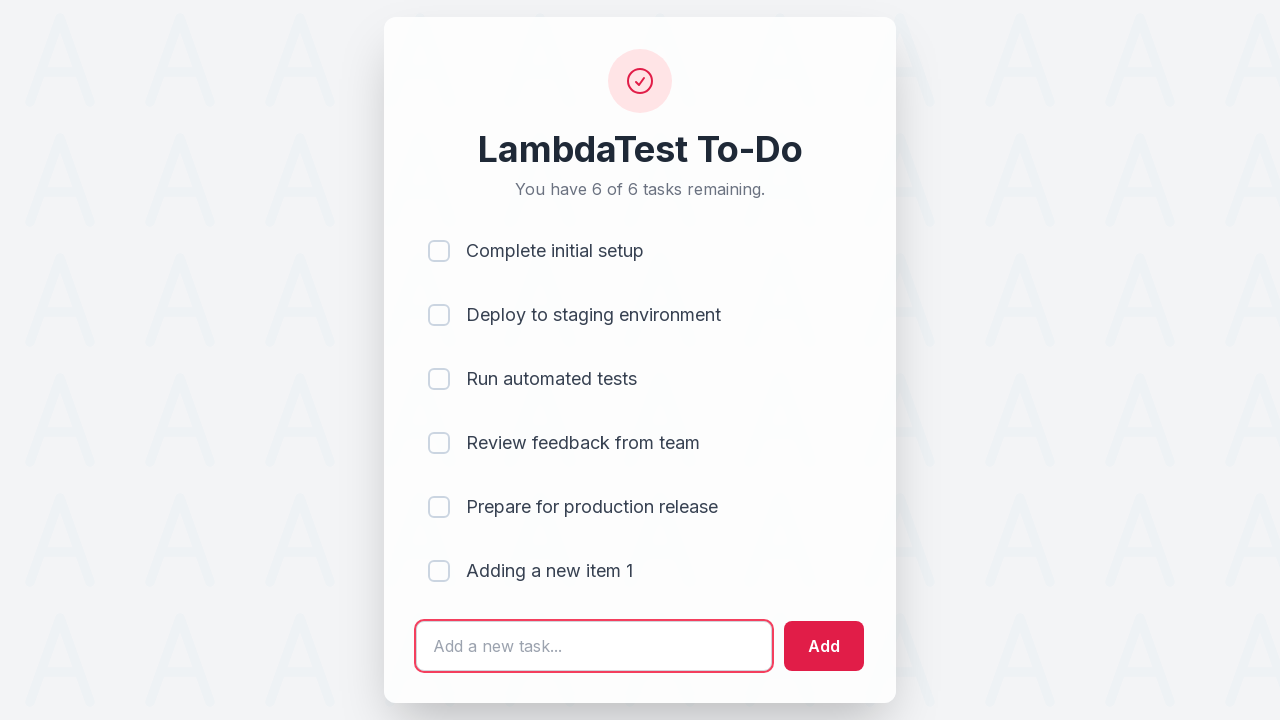

Clicked todo input field for new item 2 at (594, 646) on #sampletodotext
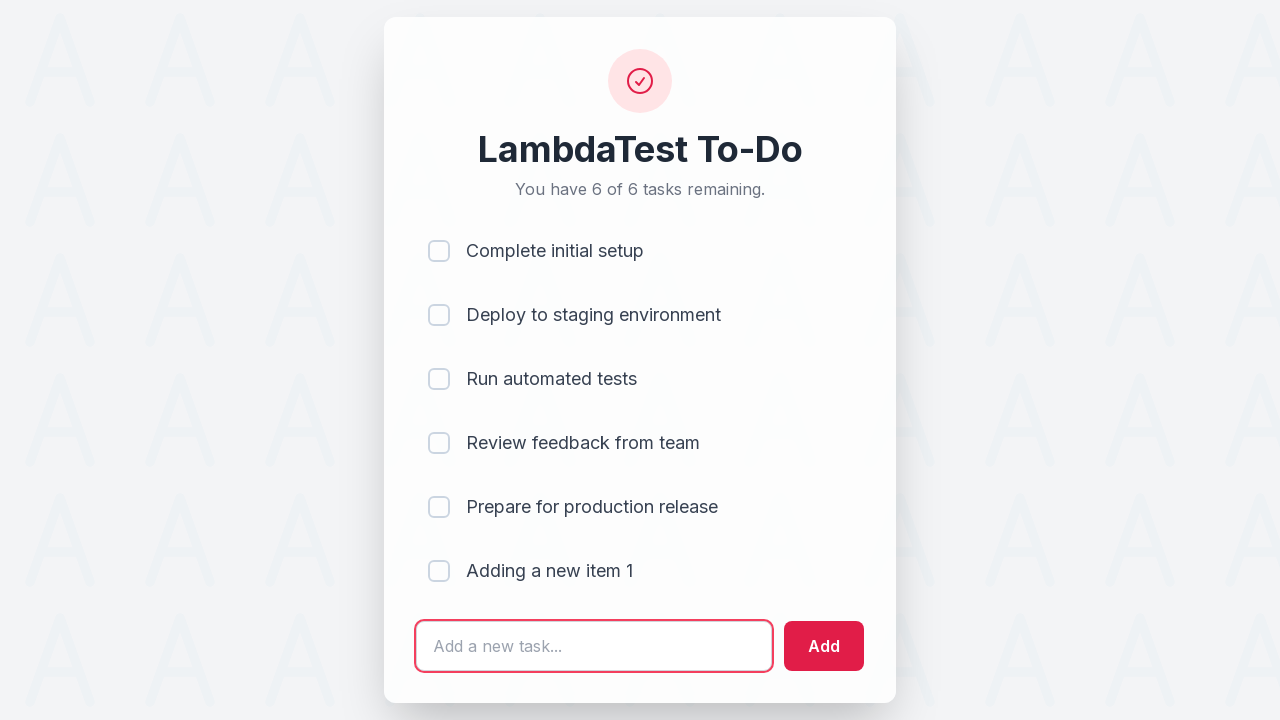

Filled todo input with 'Adding a new item 2' on #sampletodotext
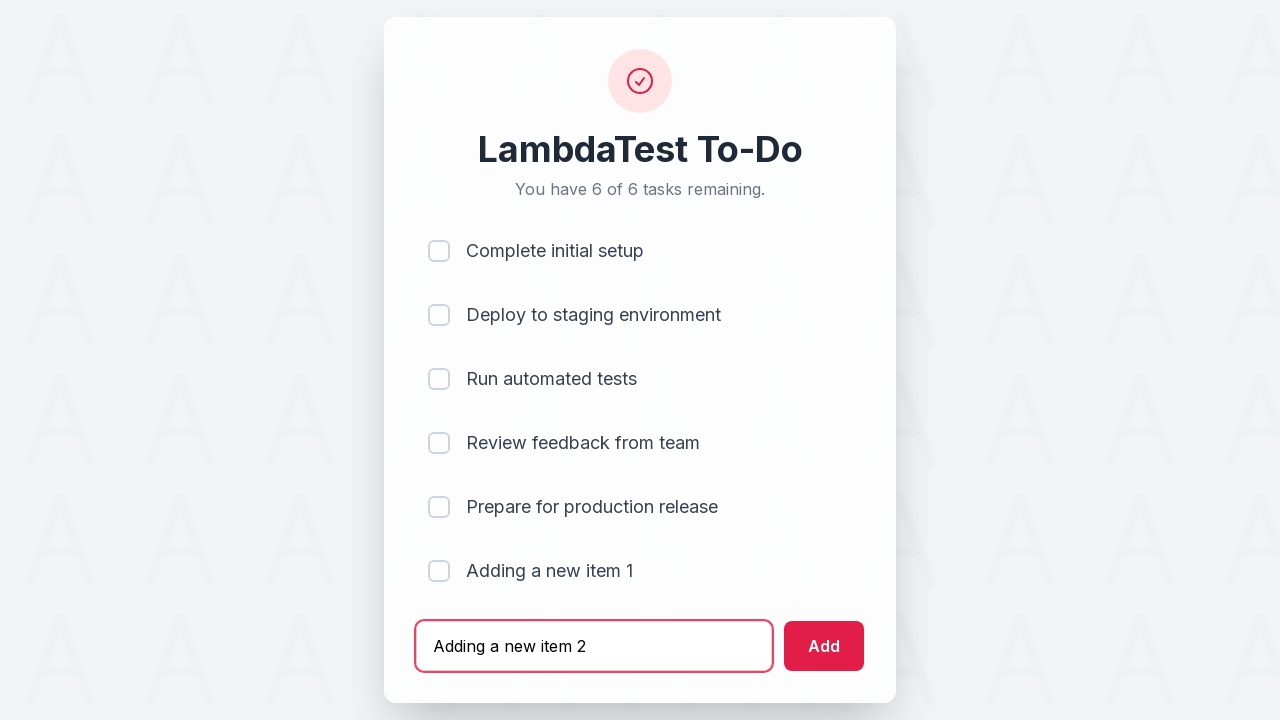

Pressed Enter to add new todo item 2 on #sampletodotext
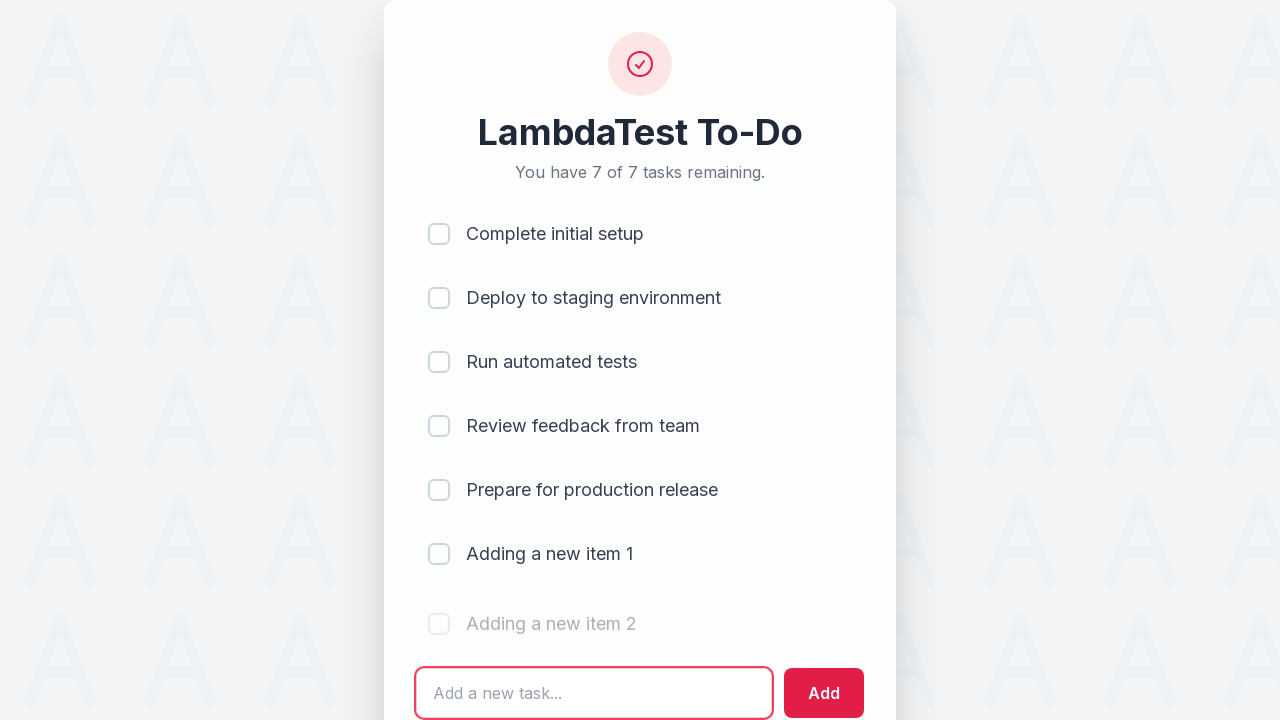

Waited 500ms for item 2 to be added
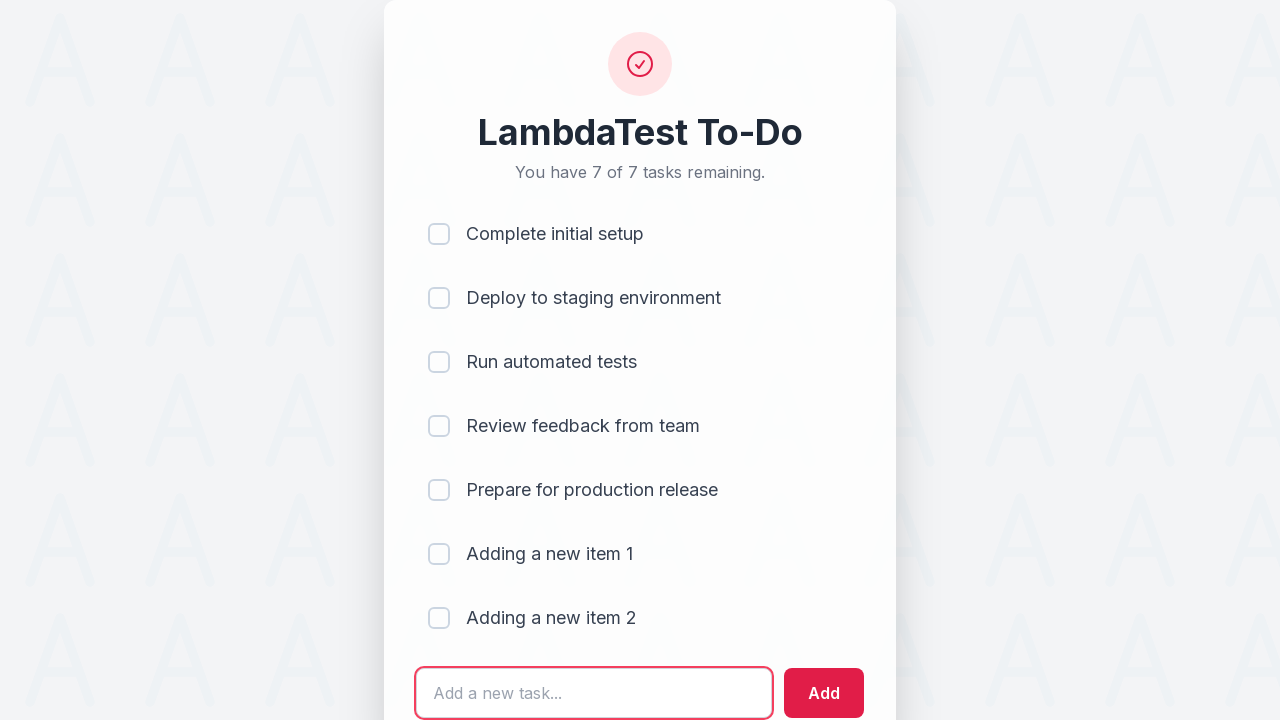

Clicked todo input field for new item 3 at (594, 693) on #sampletodotext
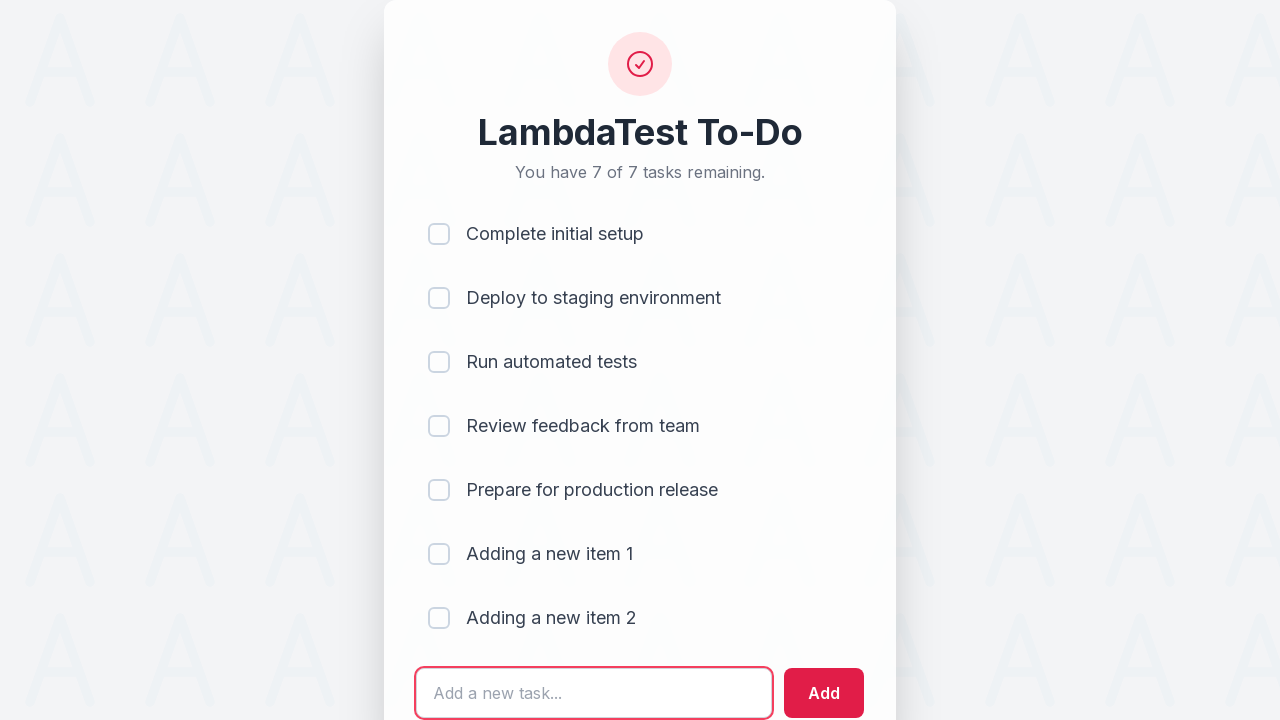

Filled todo input with 'Adding a new item 3' on #sampletodotext
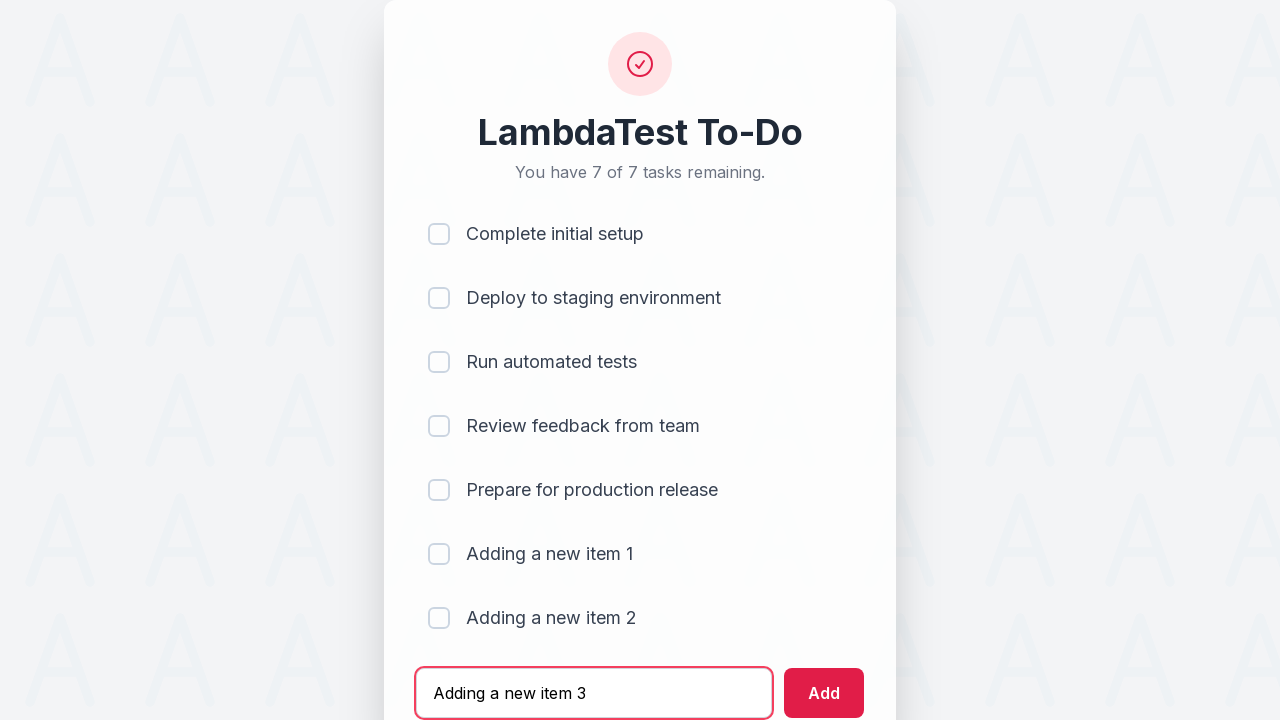

Pressed Enter to add new todo item 3 on #sampletodotext
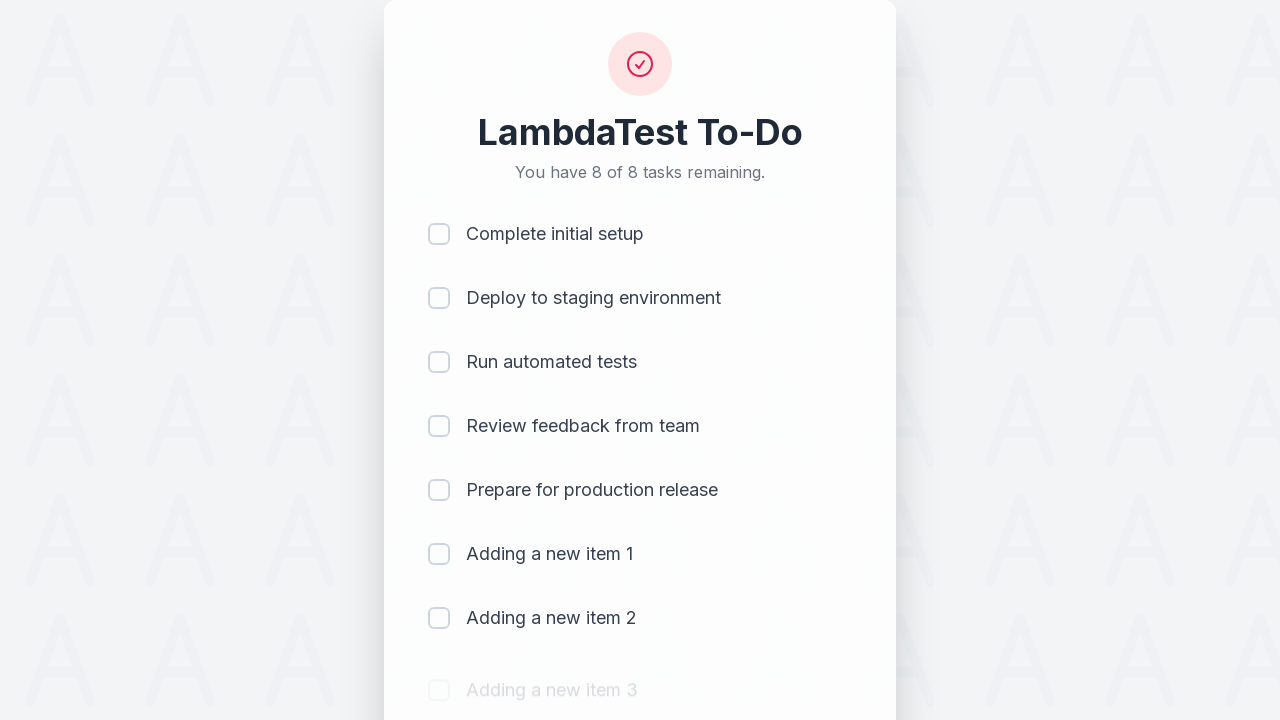

Waited 500ms for item 3 to be added
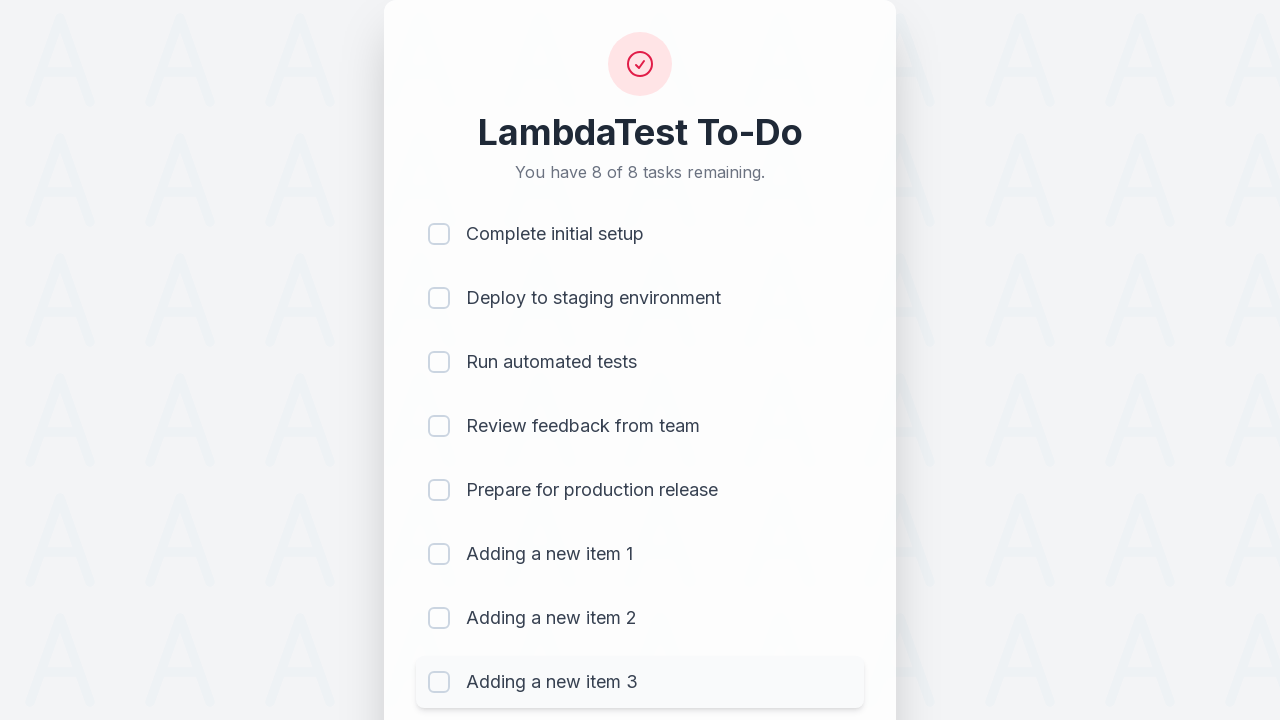

Clicked todo input field for new item 4 at (594, 663) on #sampletodotext
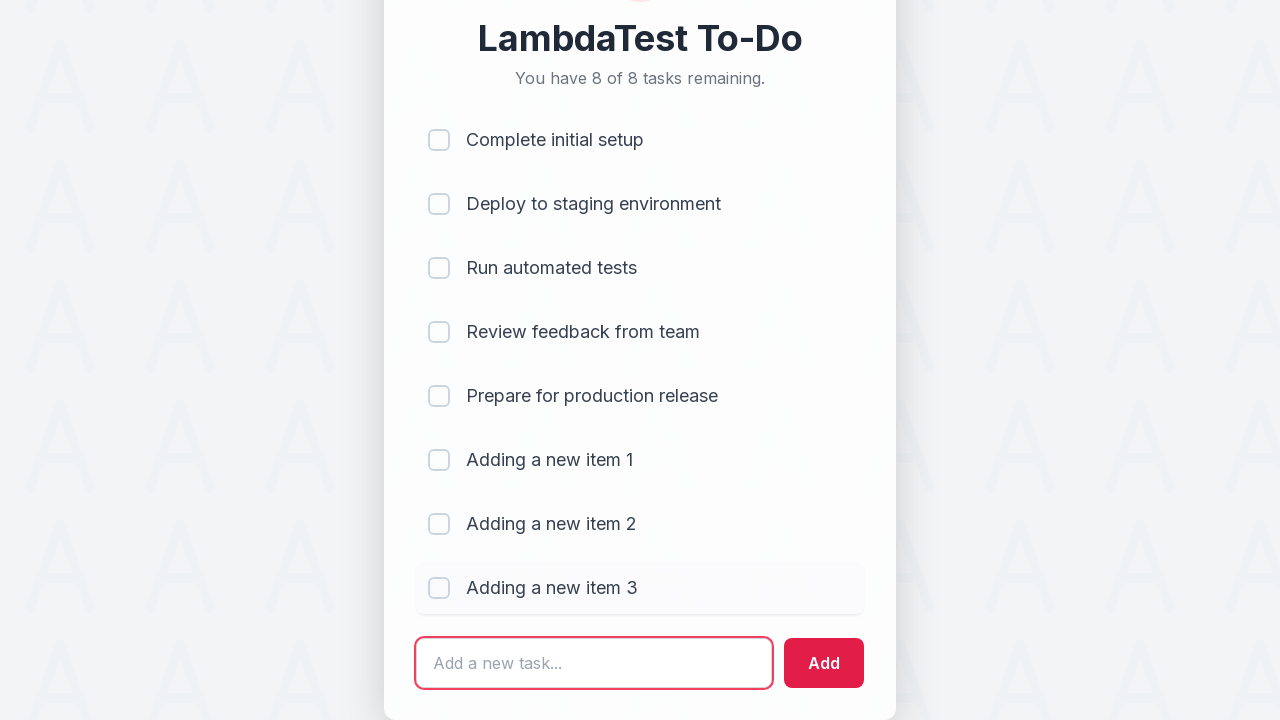

Filled todo input with 'Adding a new item 4' on #sampletodotext
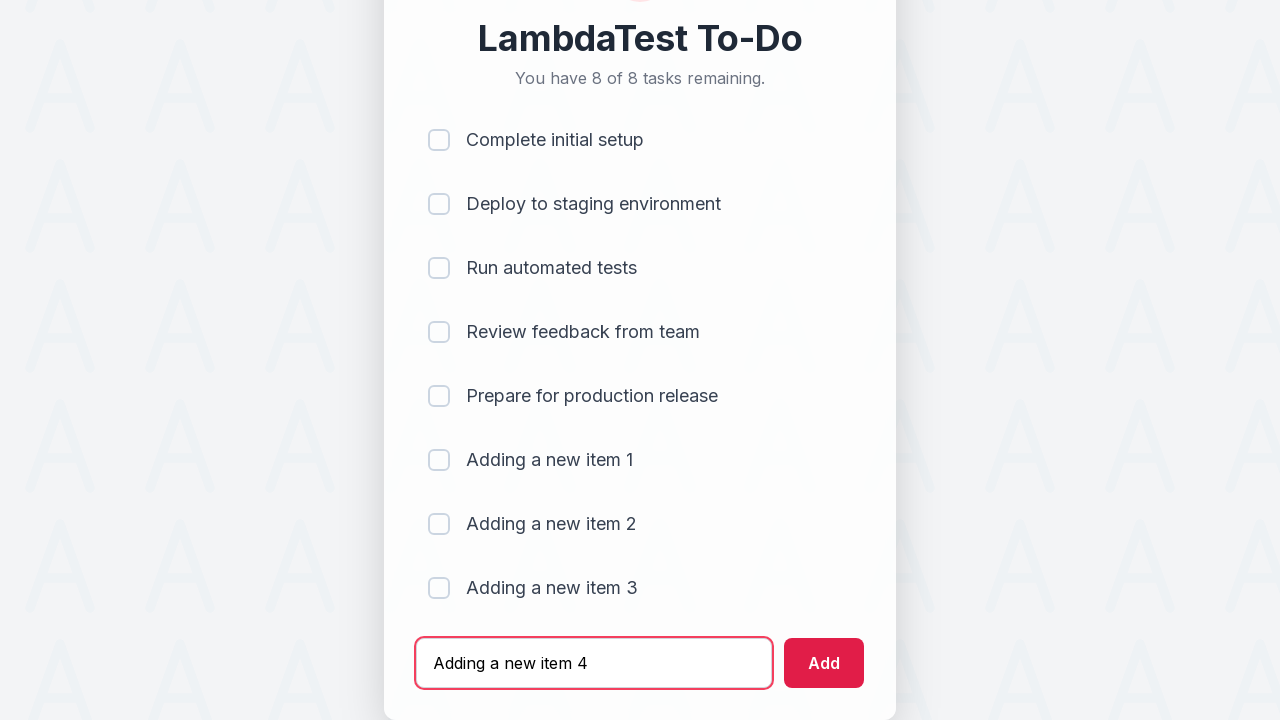

Pressed Enter to add new todo item 4 on #sampletodotext
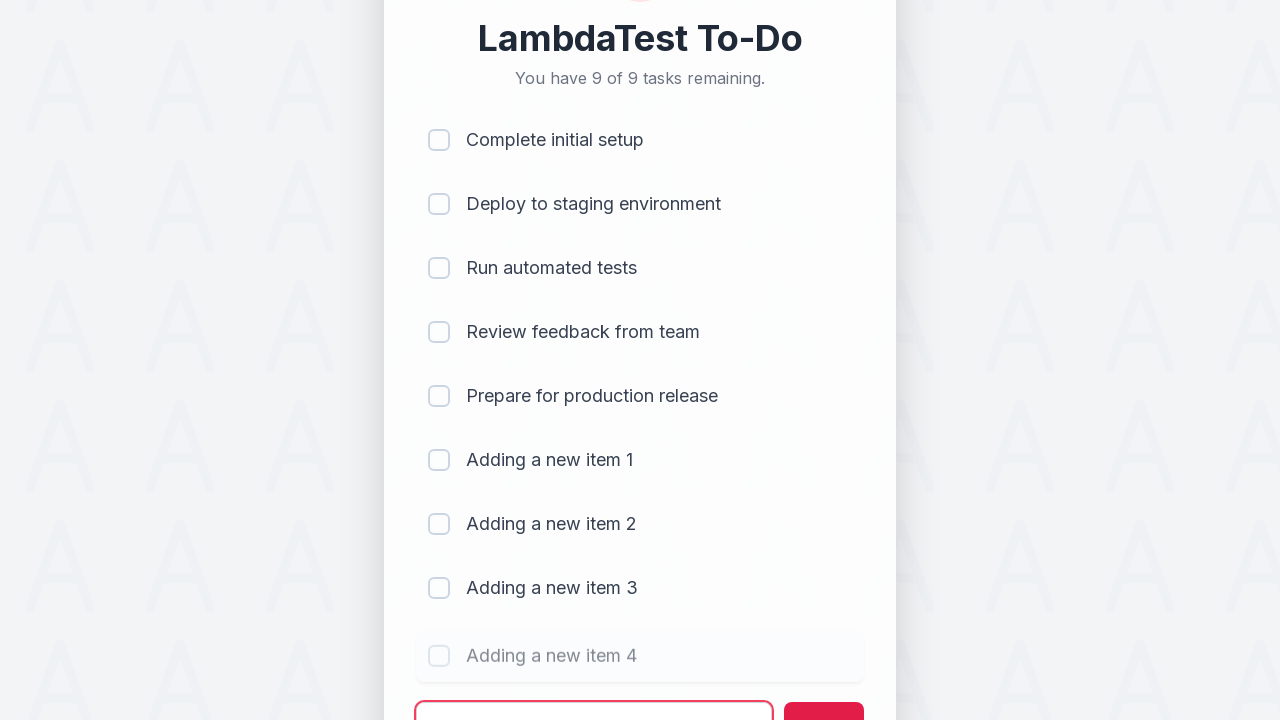

Waited 500ms for item 4 to be added
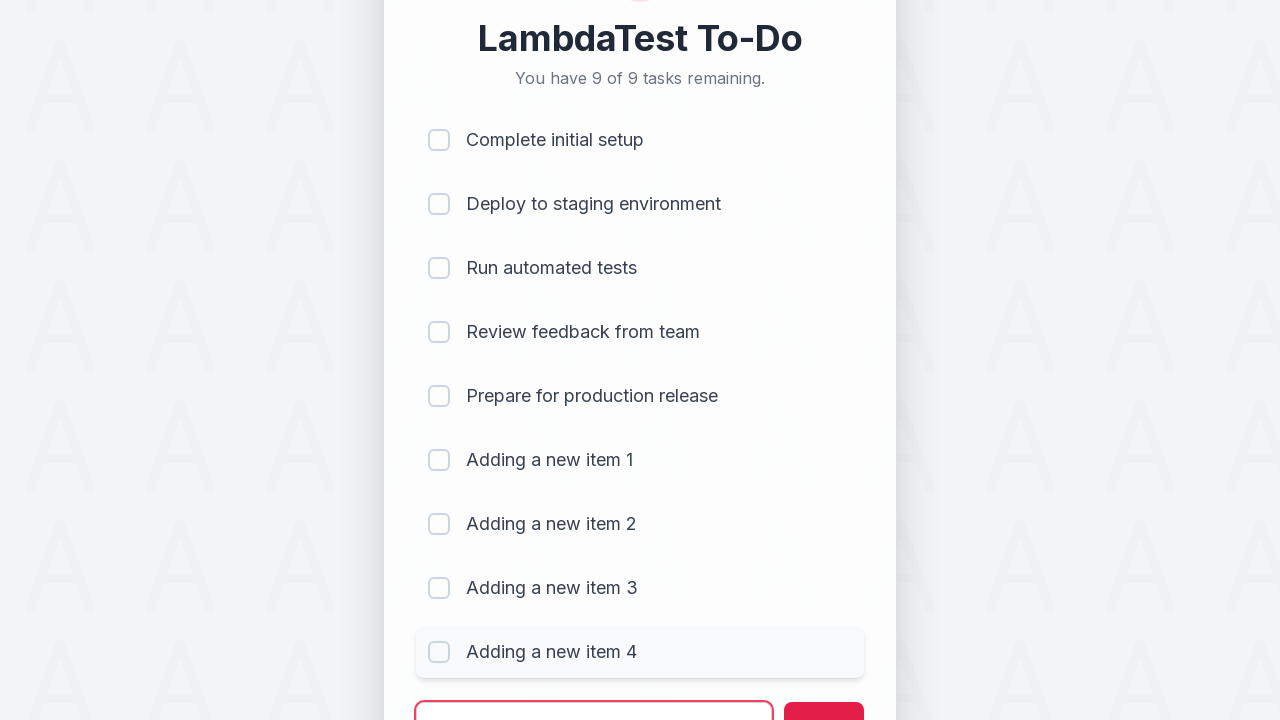

Clicked todo input field for new item 5 at (594, 695) on #sampletodotext
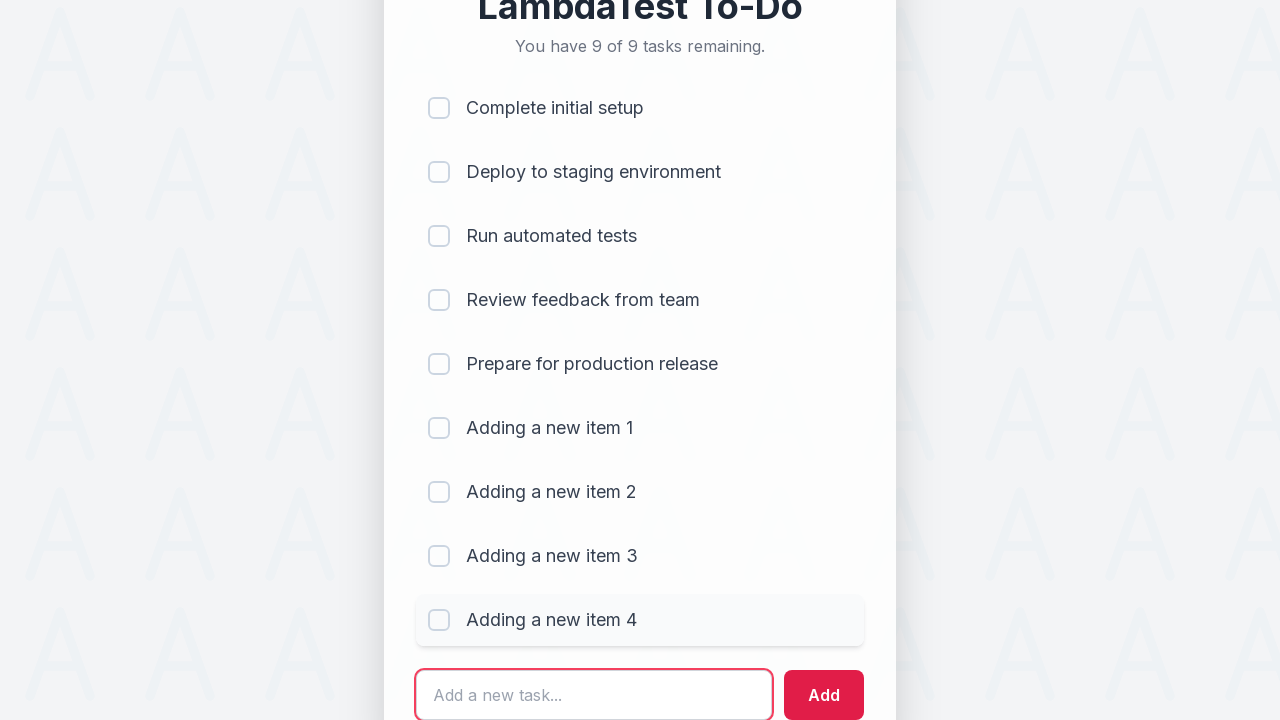

Filled todo input with 'Adding a new item 5' on #sampletodotext
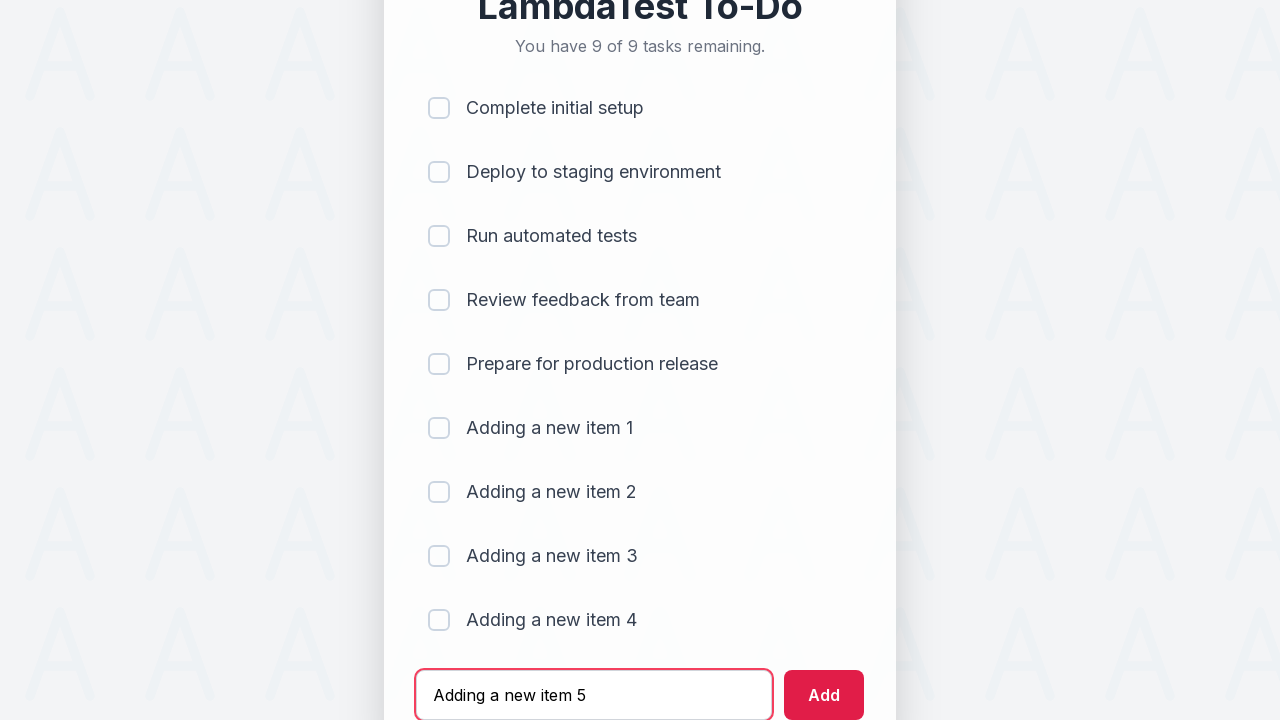

Pressed Enter to add new todo item 5 on #sampletodotext
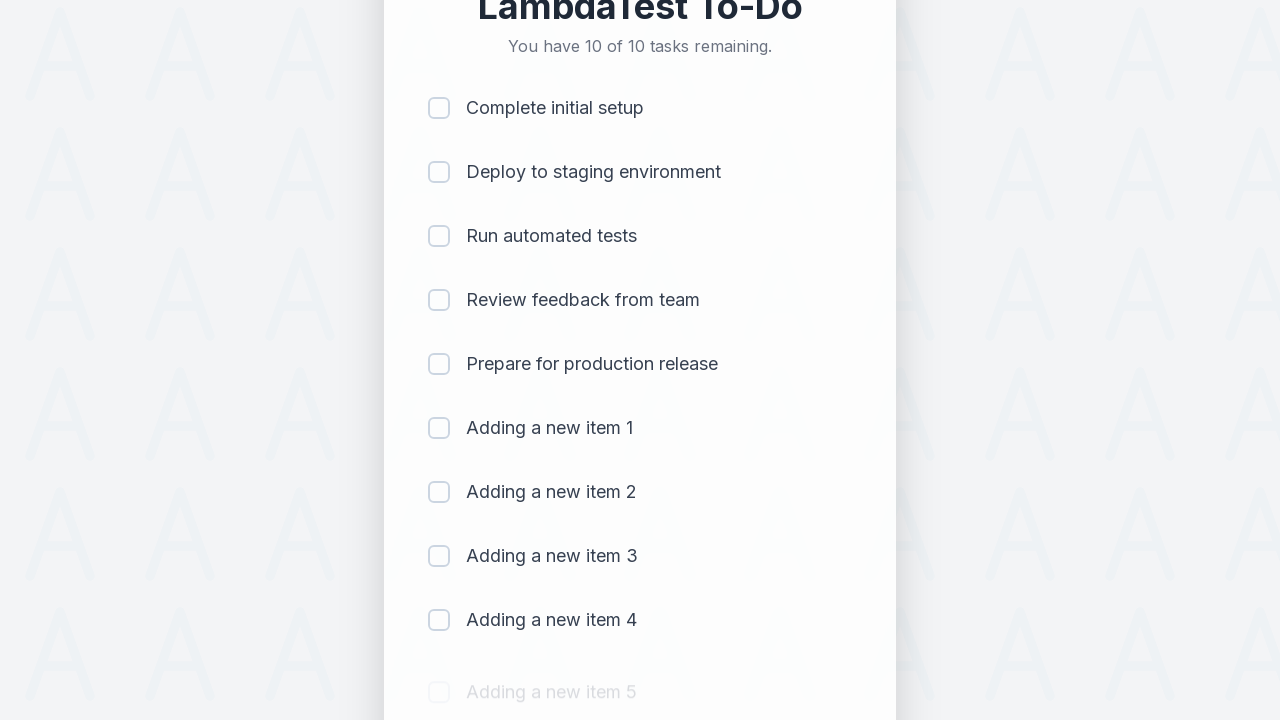

Waited 500ms for item 5 to be added
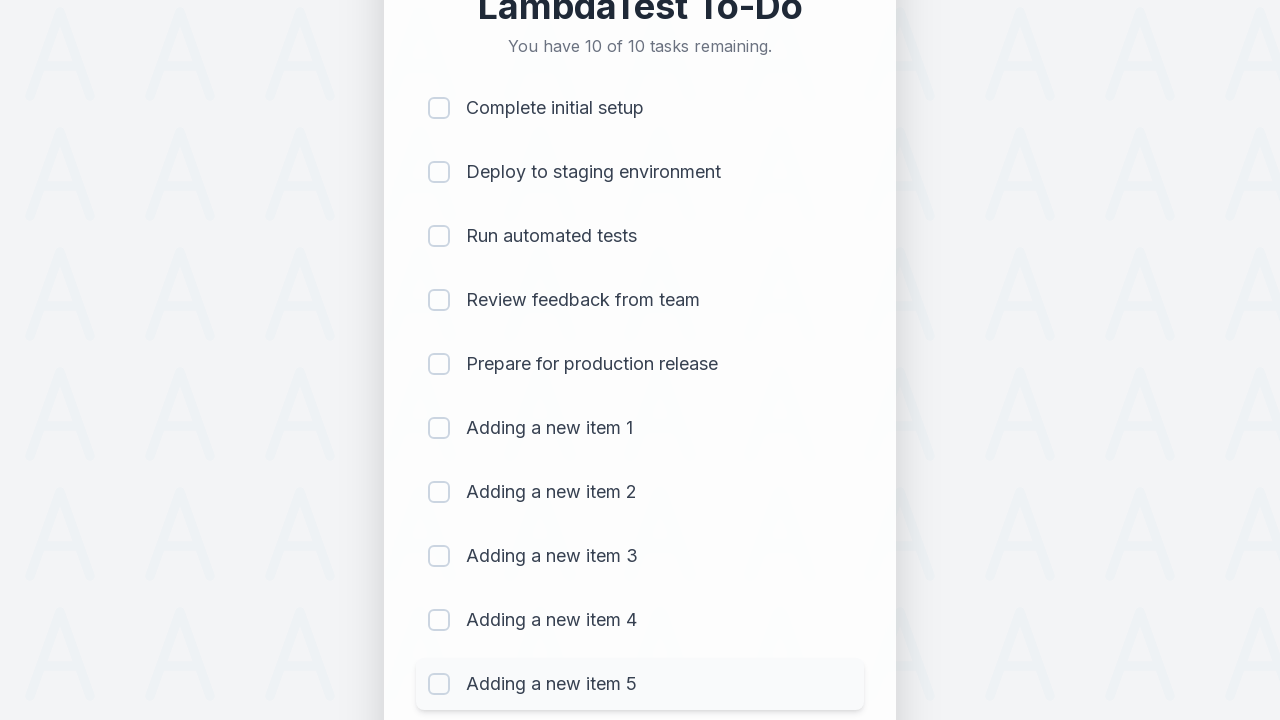

Clicked checkbox for item 1 at (439, 108) on (//input[@type='checkbox'])[1]
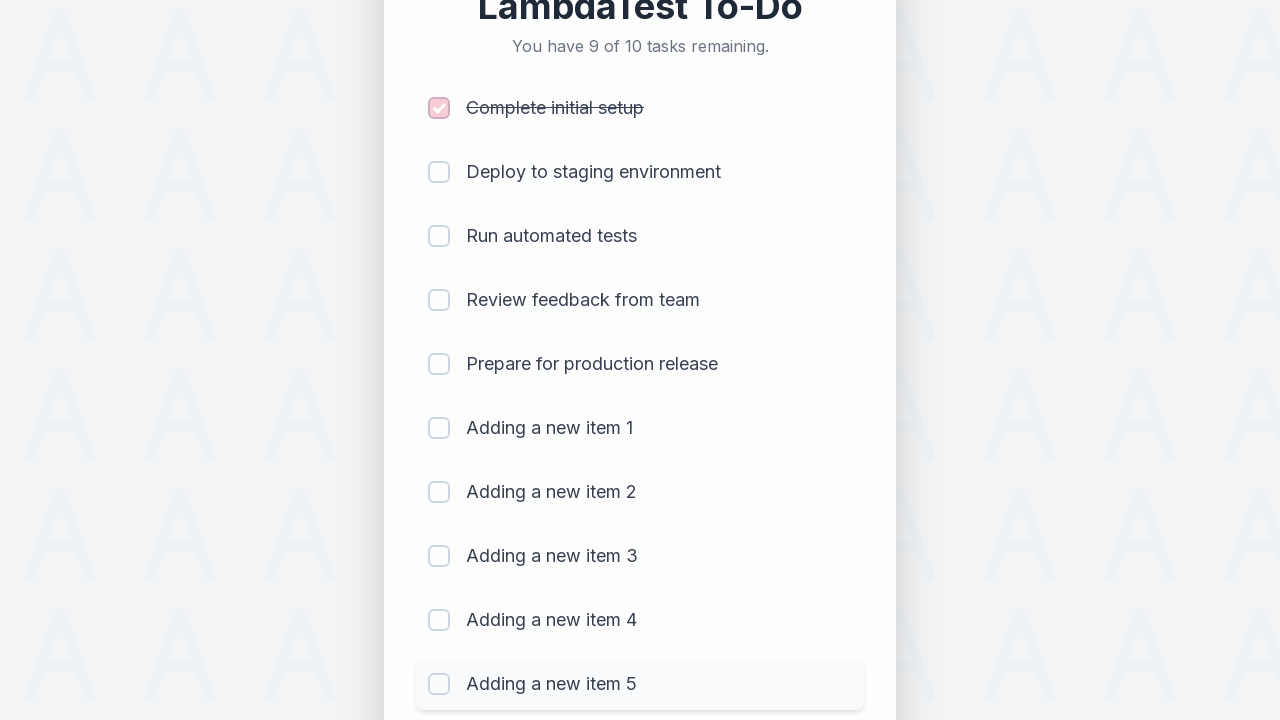

Waited 300ms for item 1 to be marked as completed
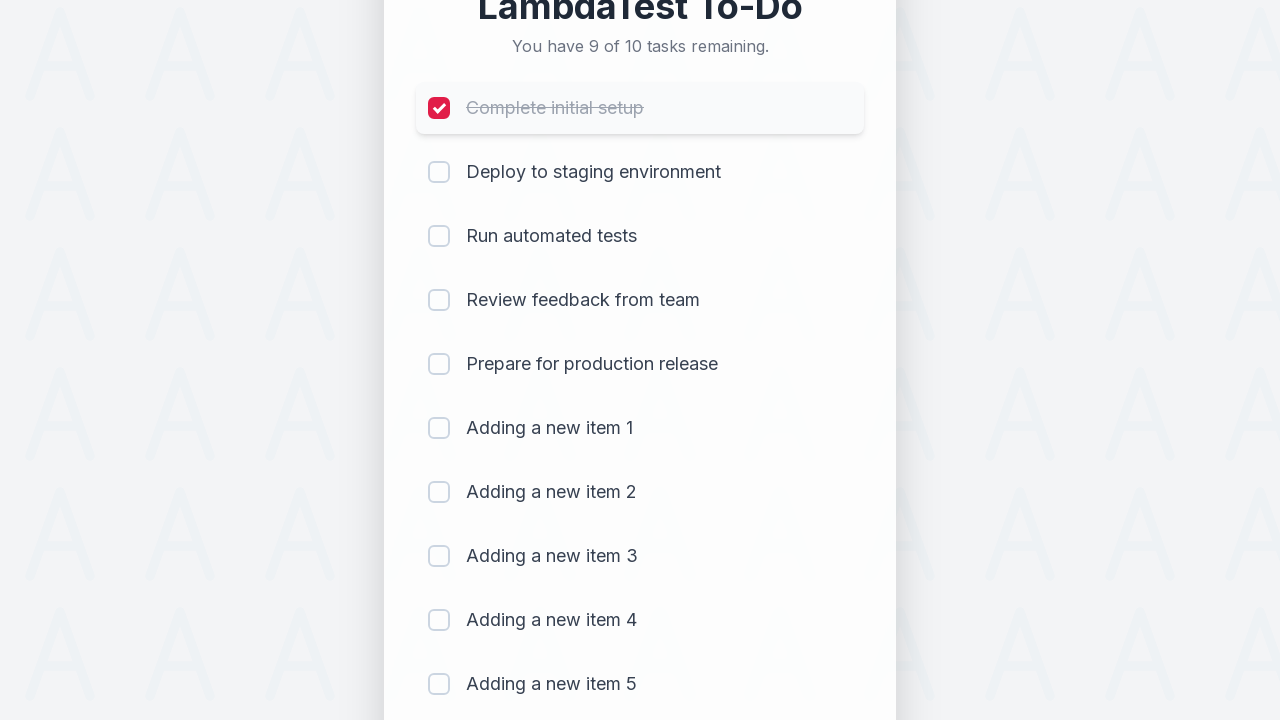

Verified remaining count display updated to '9 of 10 remaining'
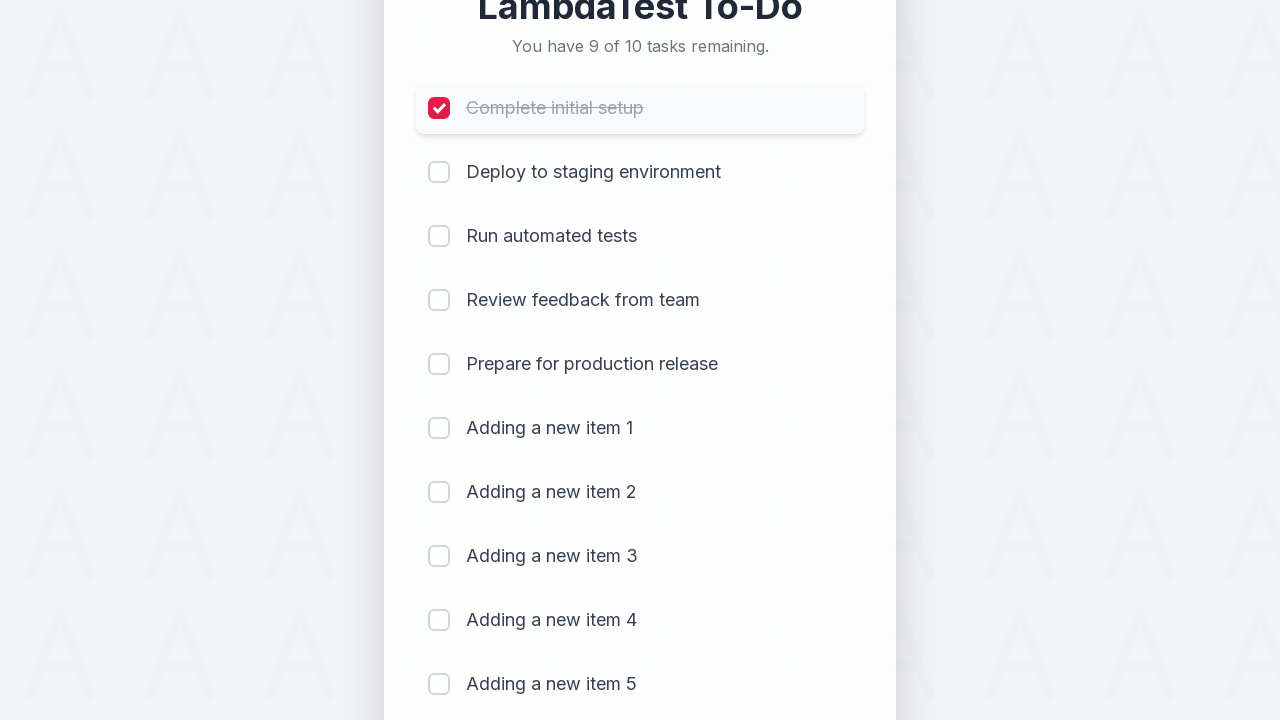

Clicked checkbox for item 2 at (439, 172) on (//input[@type='checkbox'])[2]
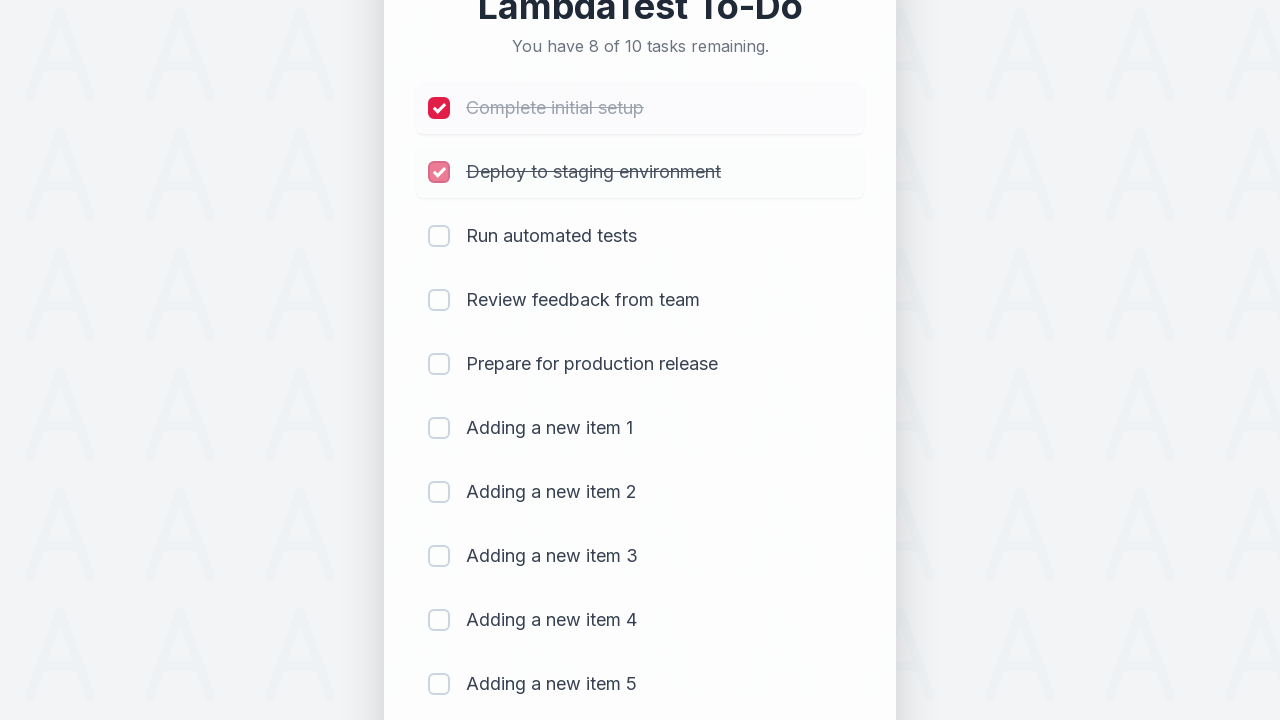

Waited 300ms for item 2 to be marked as completed
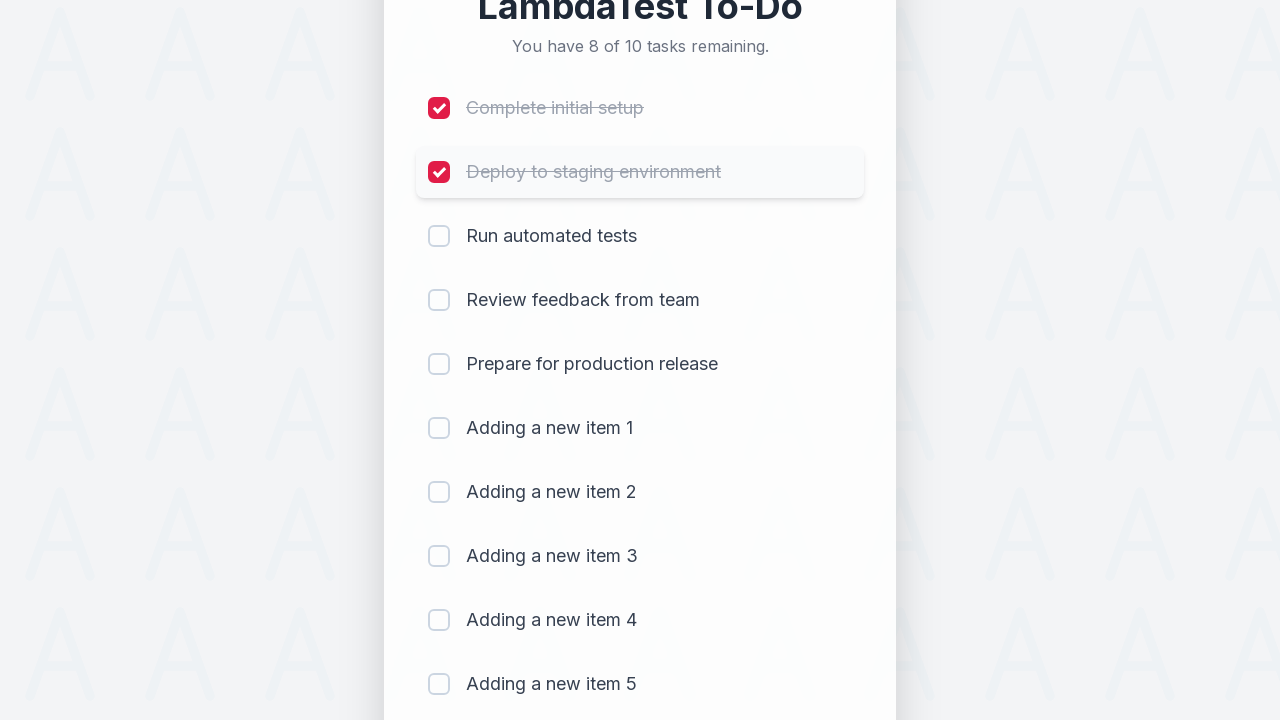

Verified remaining count display updated to '8 of 10 remaining'
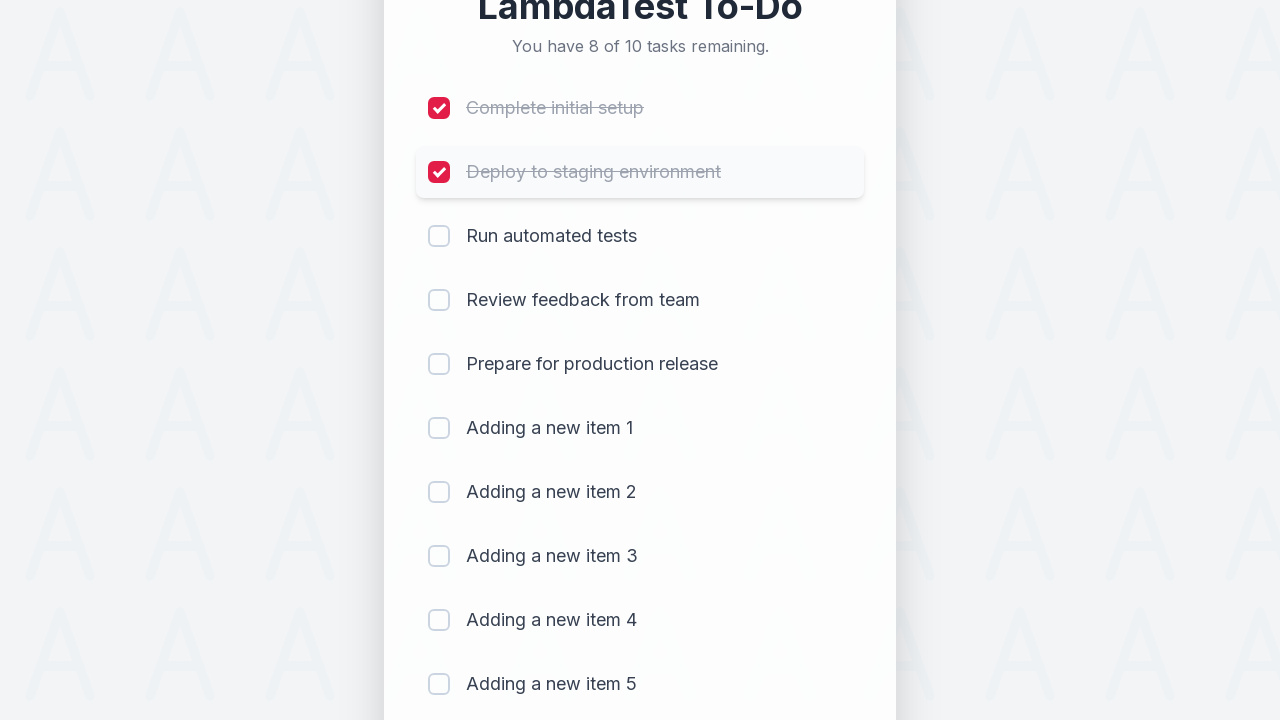

Clicked checkbox for item 3 at (439, 236) on (//input[@type='checkbox'])[3]
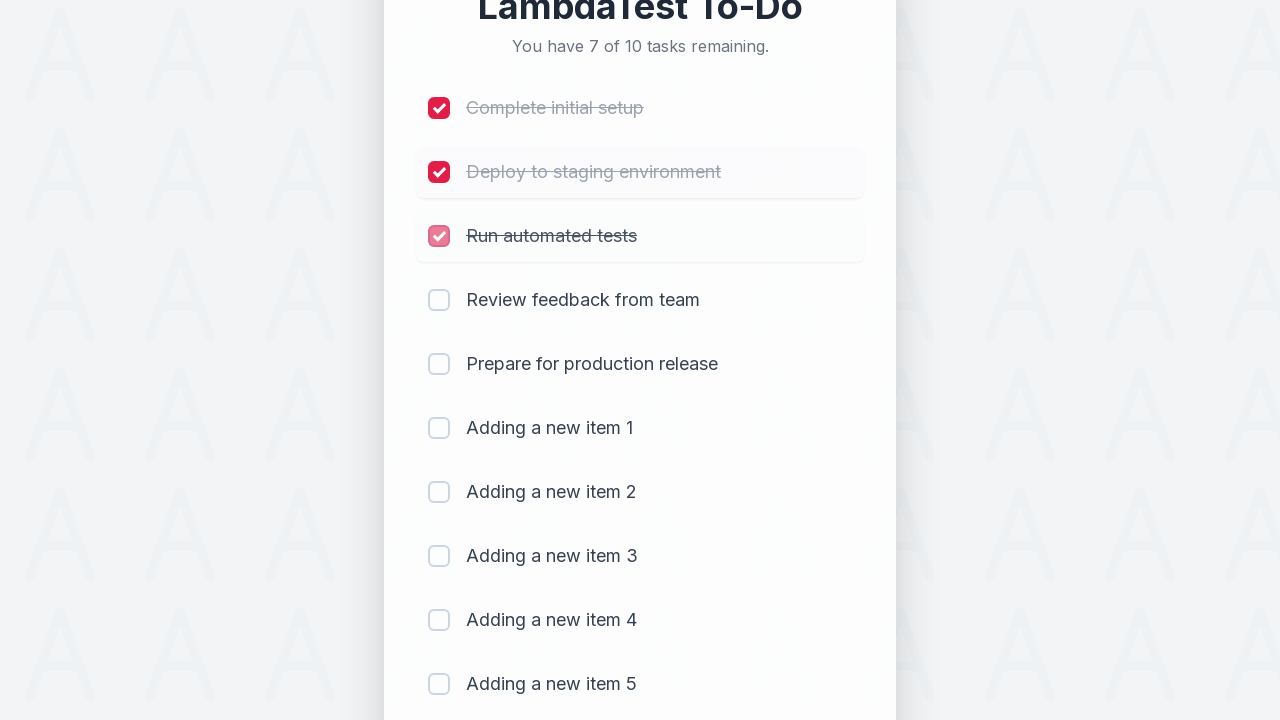

Waited 300ms for item 3 to be marked as completed
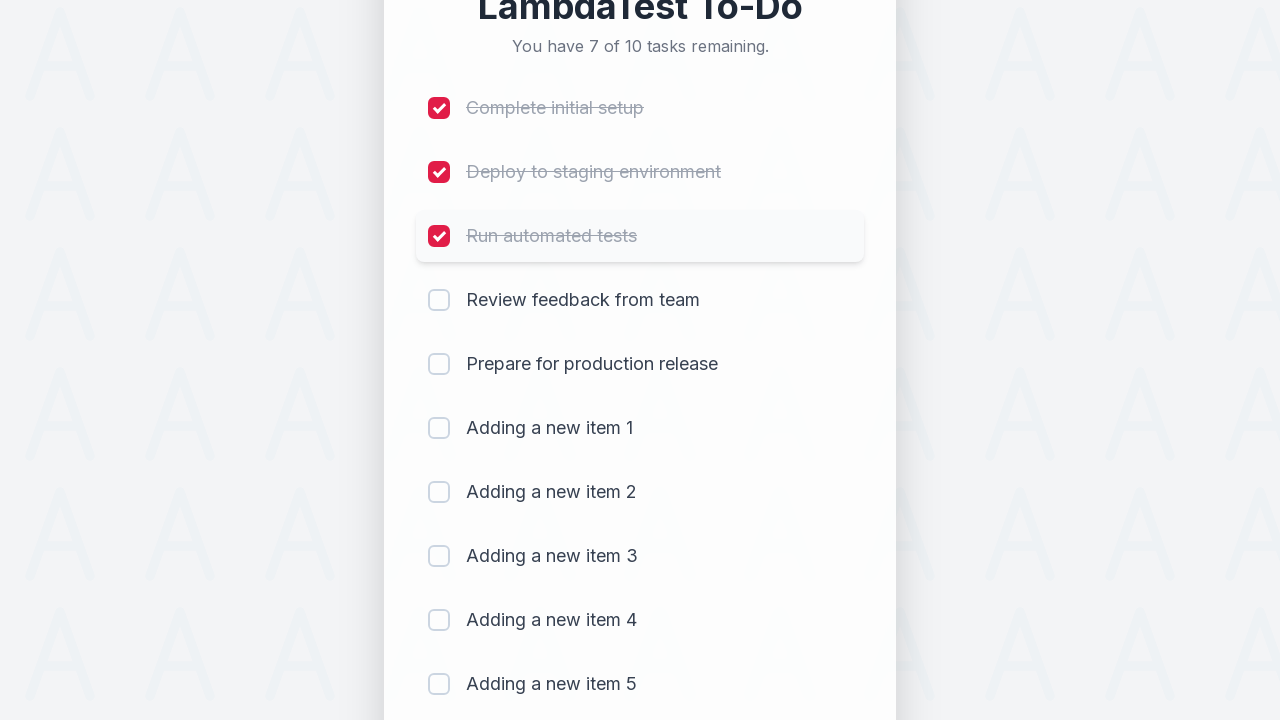

Verified remaining count display updated to '7 of 10 remaining'
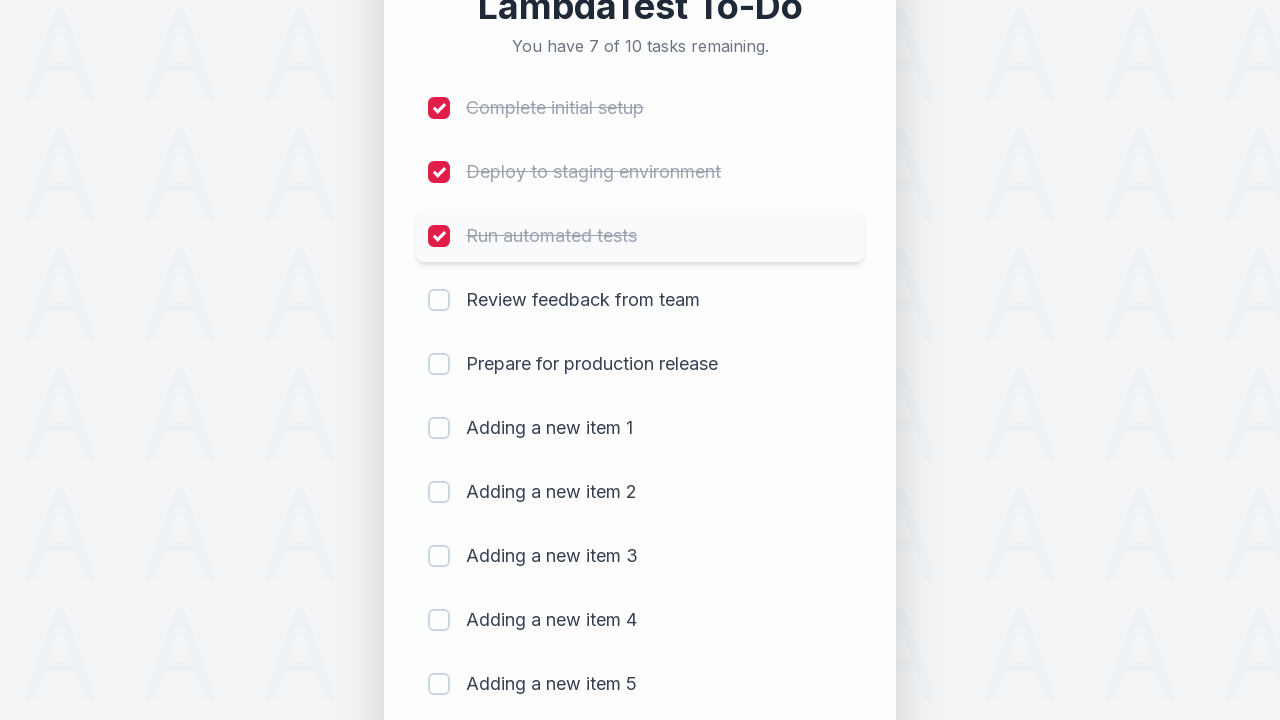

Clicked checkbox for item 4 at (439, 300) on (//input[@type='checkbox'])[4]
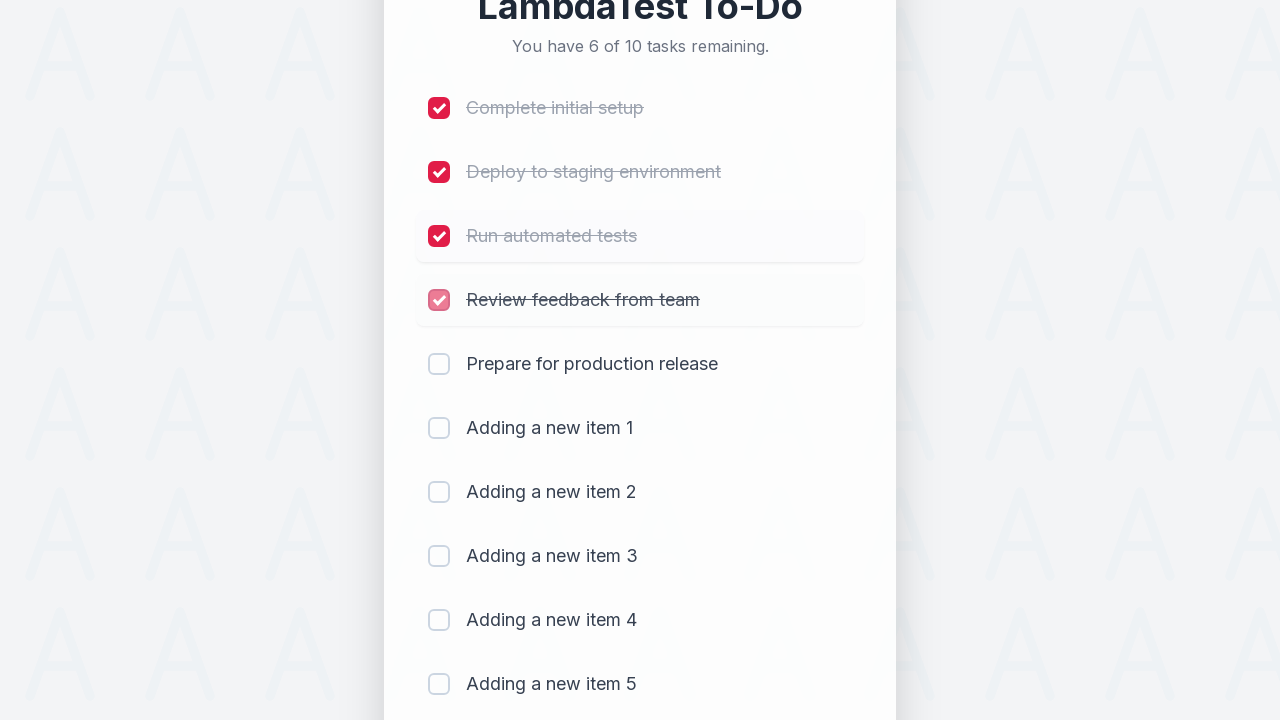

Waited 300ms for item 4 to be marked as completed
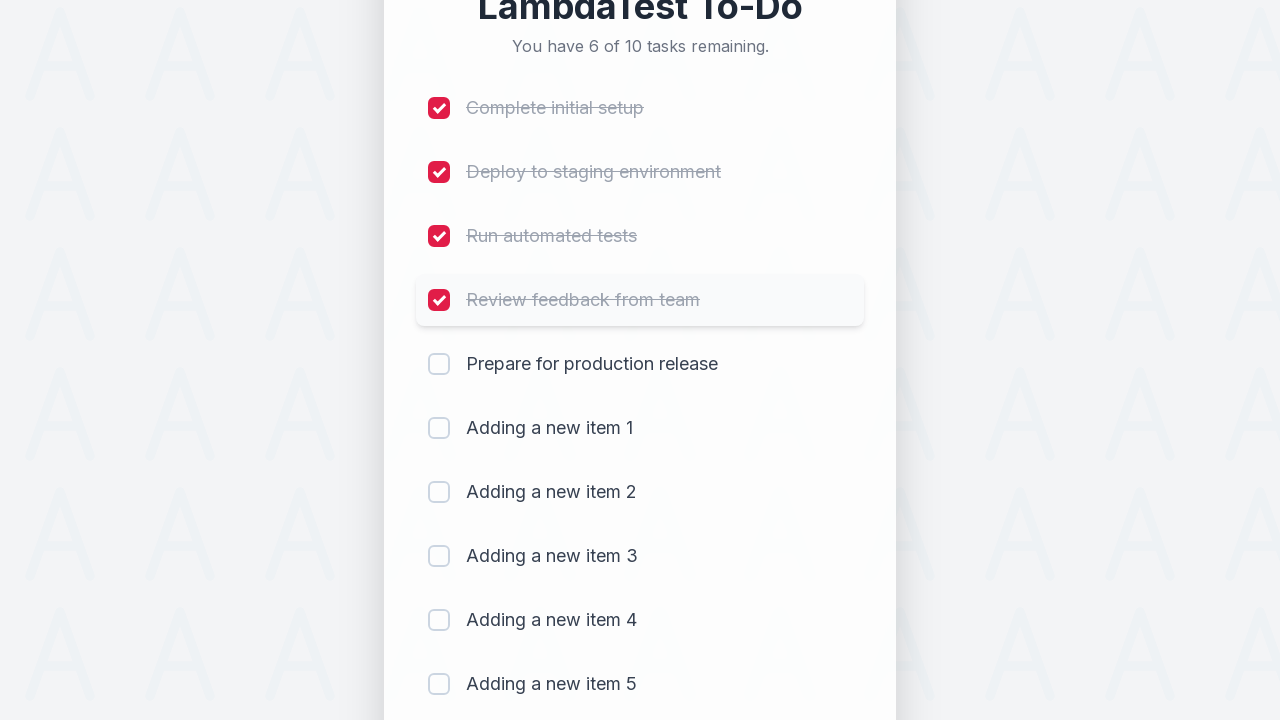

Verified remaining count display updated to '6 of 10 remaining'
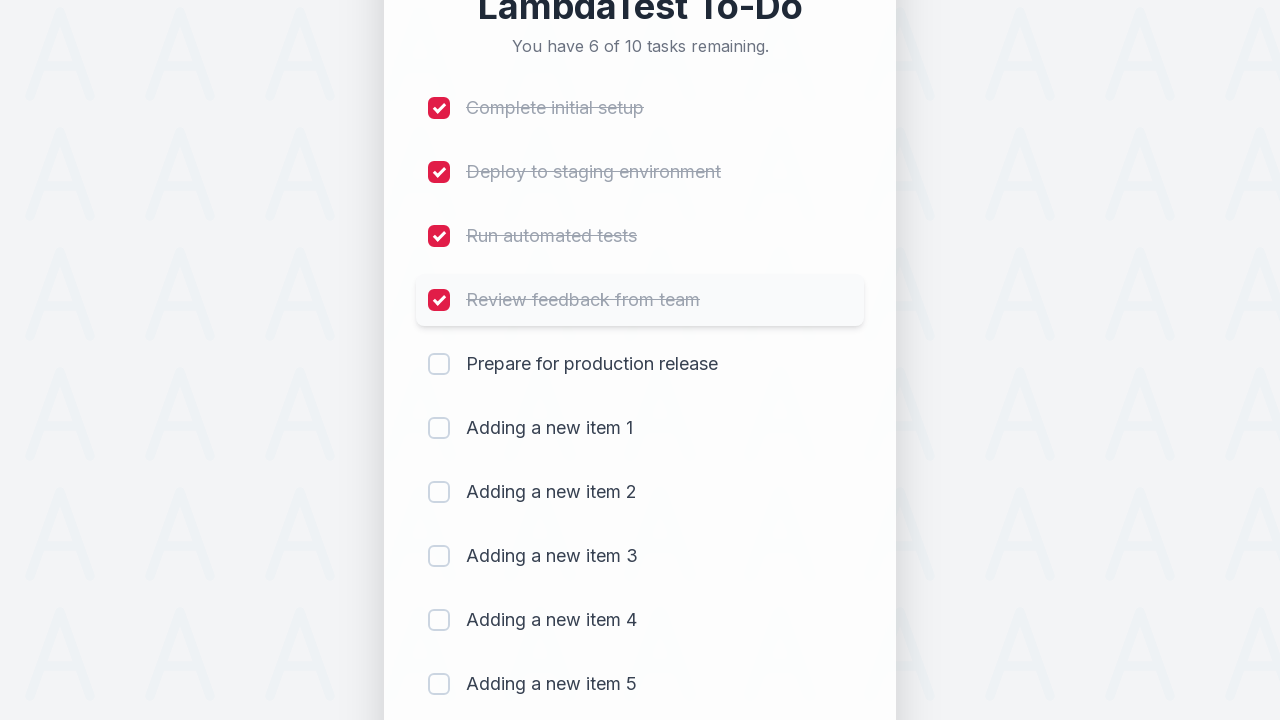

Clicked checkbox for item 5 at (439, 364) on (//input[@type='checkbox'])[5]
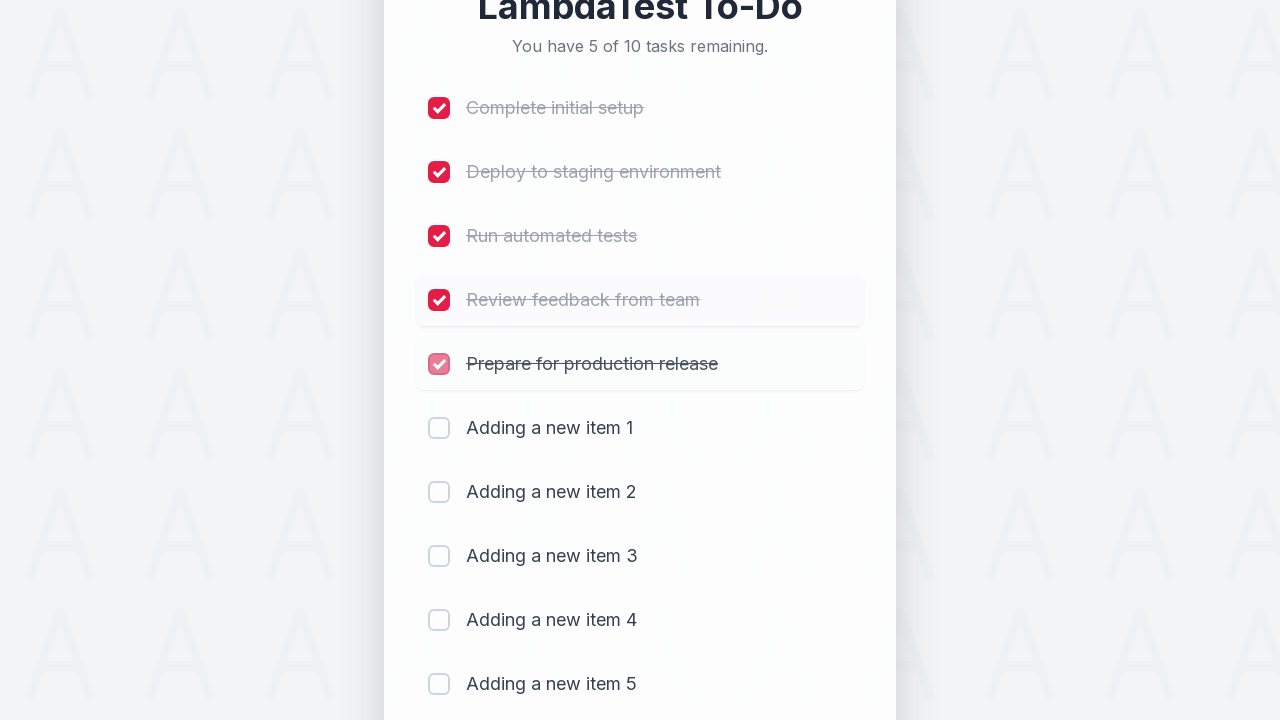

Waited 300ms for item 5 to be marked as completed
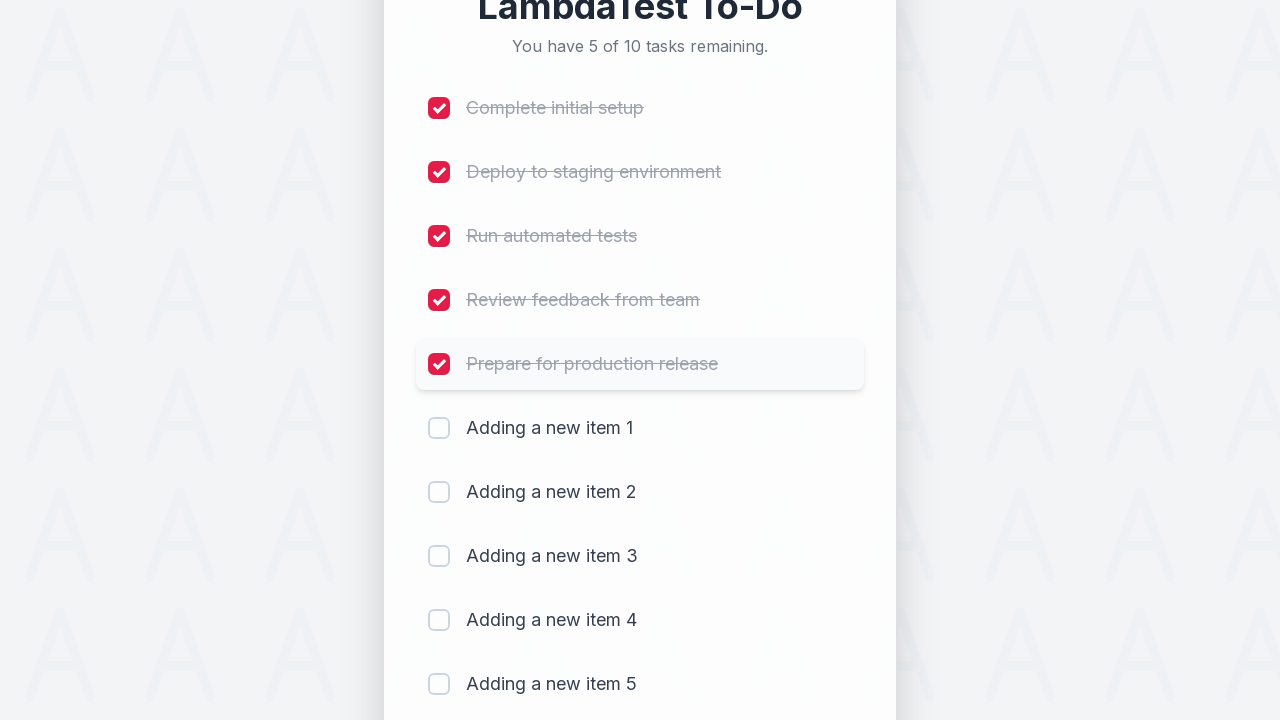

Verified remaining count display updated to '5 of 10 remaining'
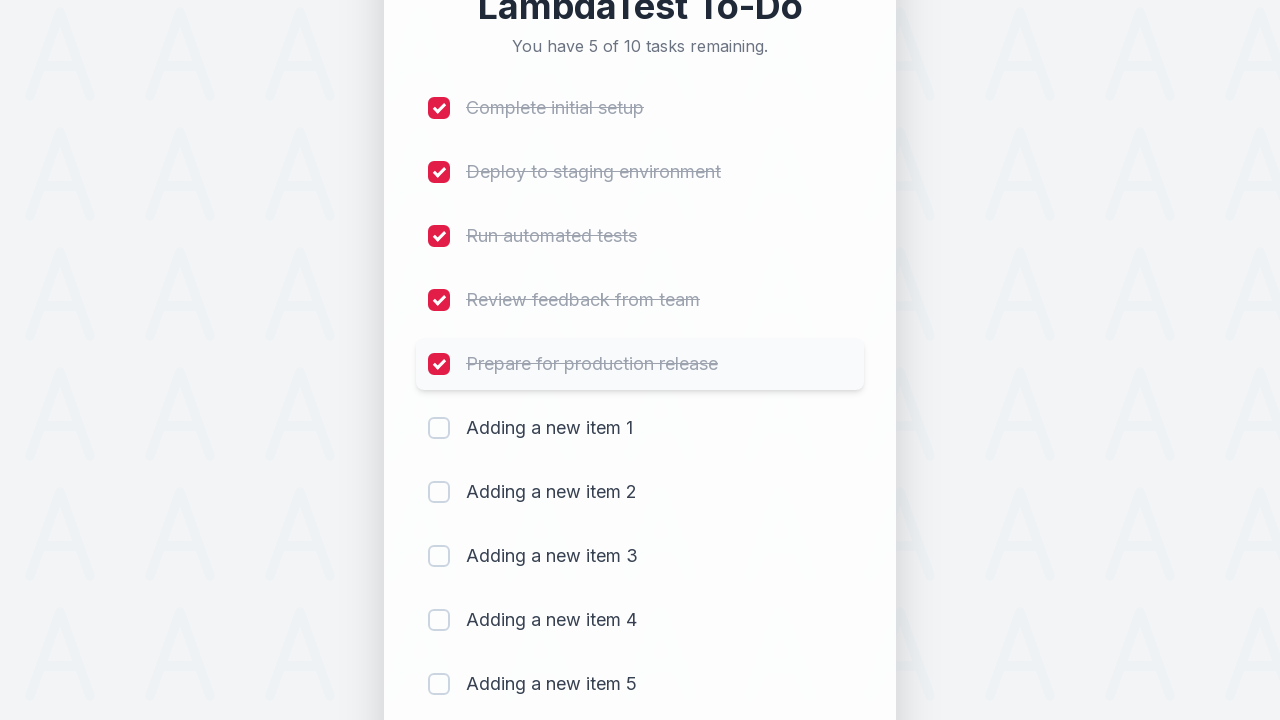

Clicked checkbox for item 6 at (439, 428) on (//input[@type='checkbox'])[6]
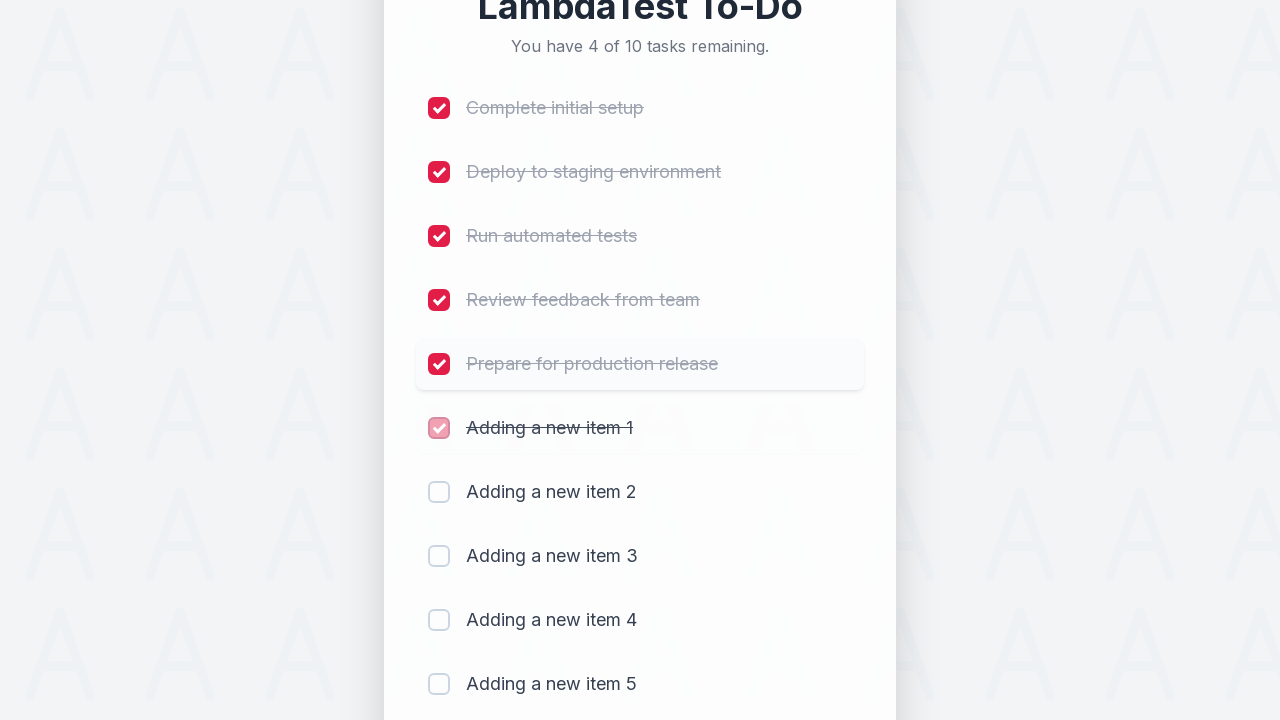

Waited 300ms for item 6 to be marked as completed
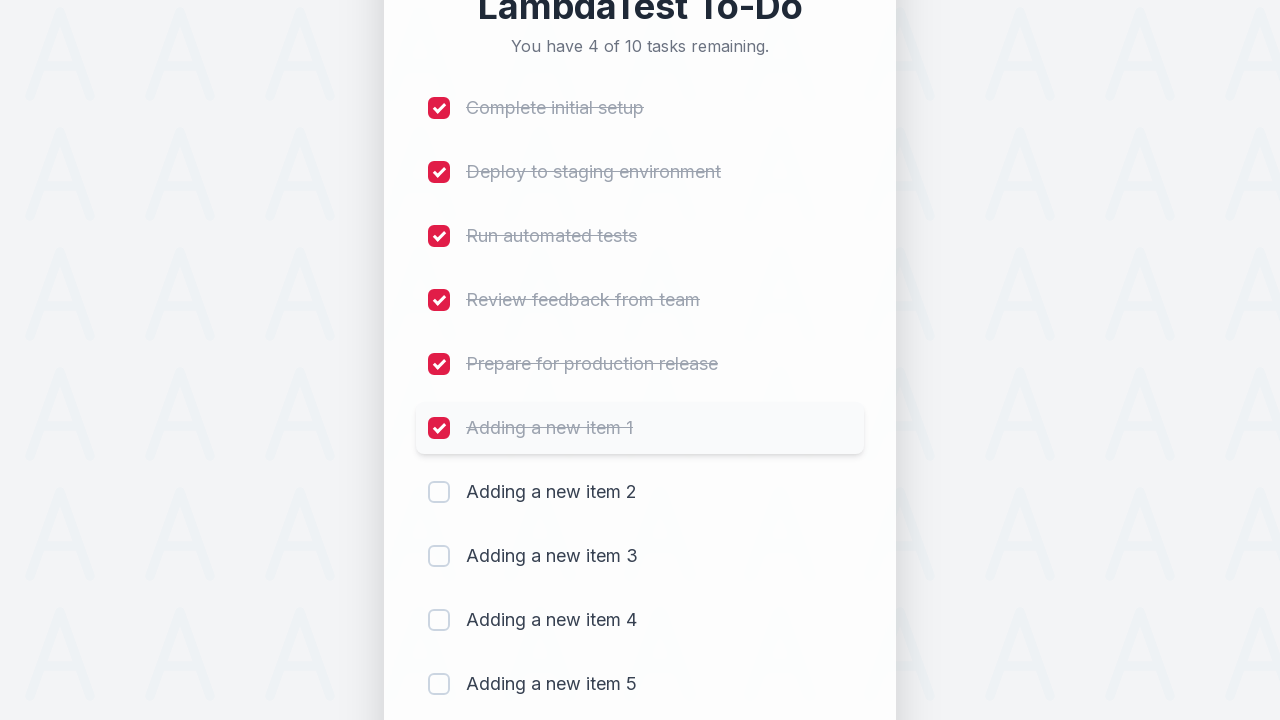

Verified remaining count display updated to '4 of 10 remaining'
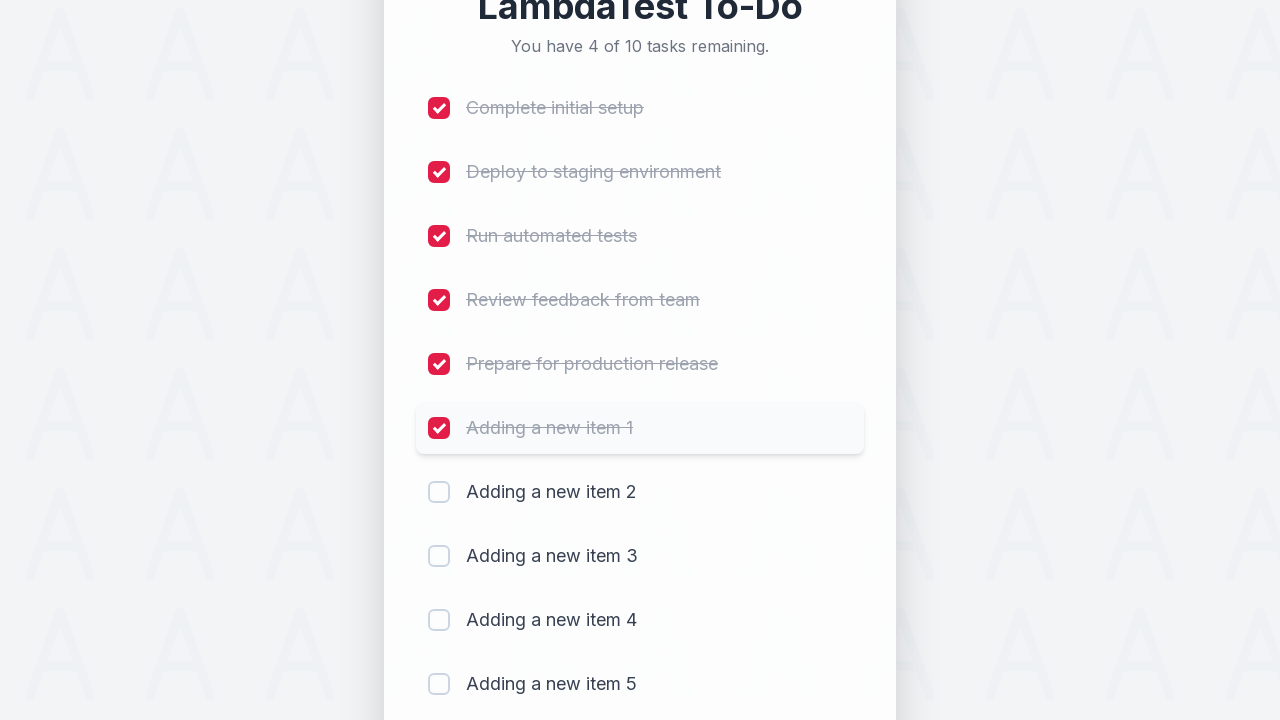

Clicked checkbox for item 7 at (439, 492) on (//input[@type='checkbox'])[7]
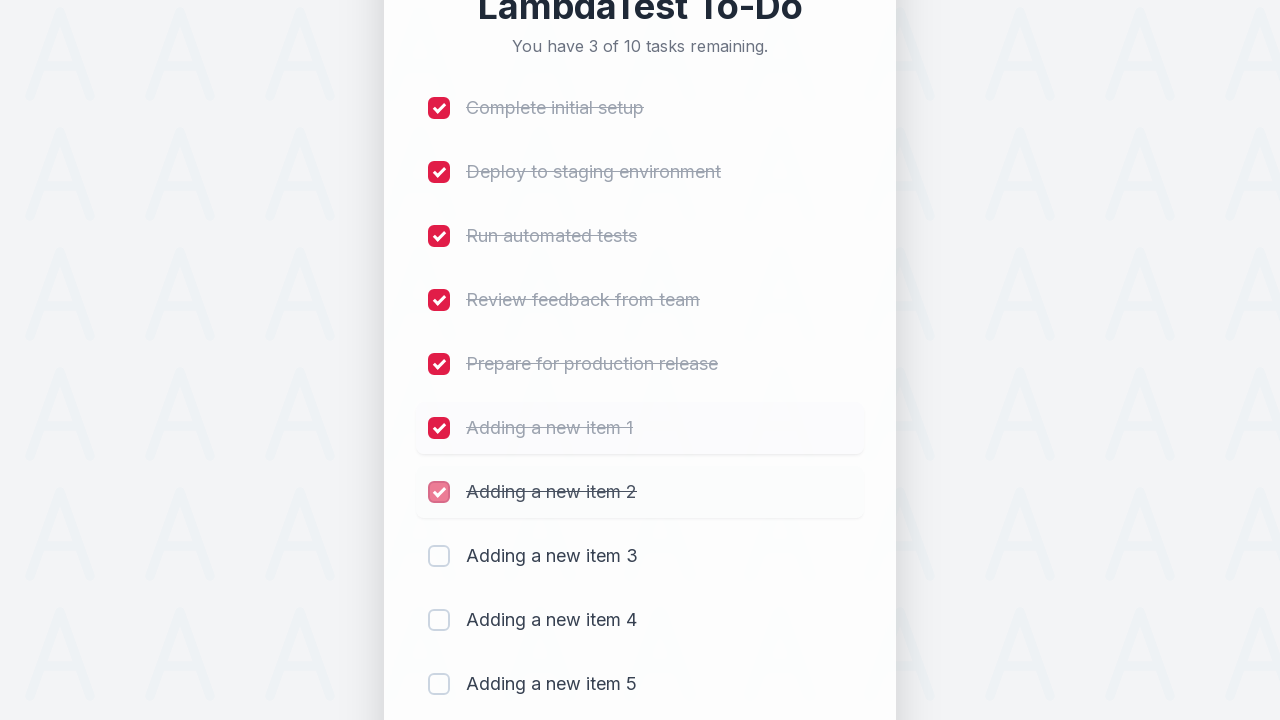

Waited 300ms for item 7 to be marked as completed
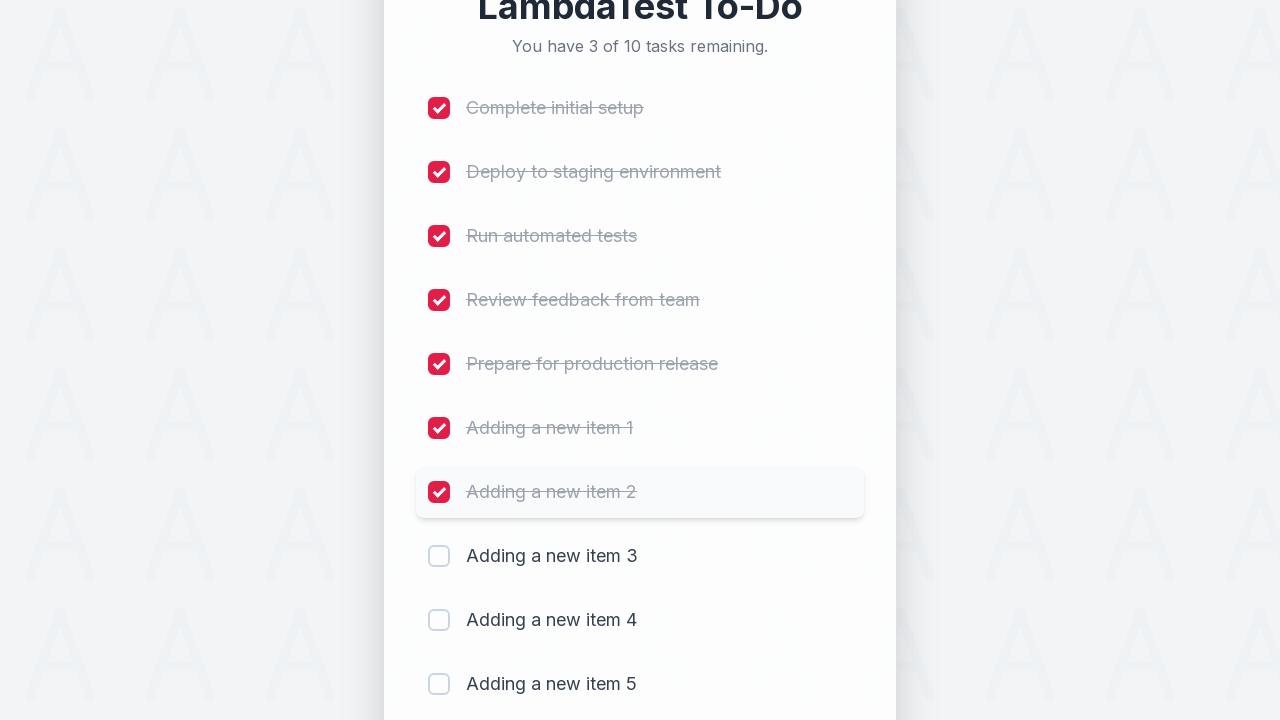

Verified remaining count display updated to '3 of 10 remaining'
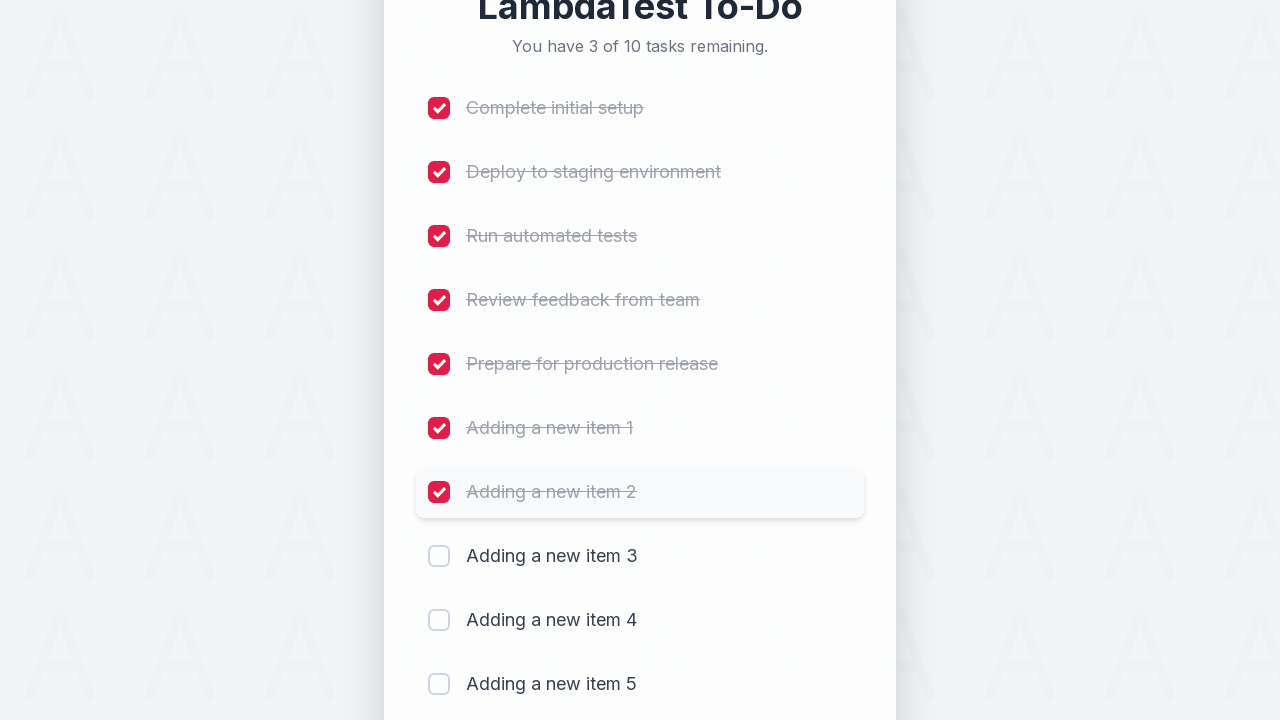

Clicked checkbox for item 8 at (439, 556) on (//input[@type='checkbox'])[8]
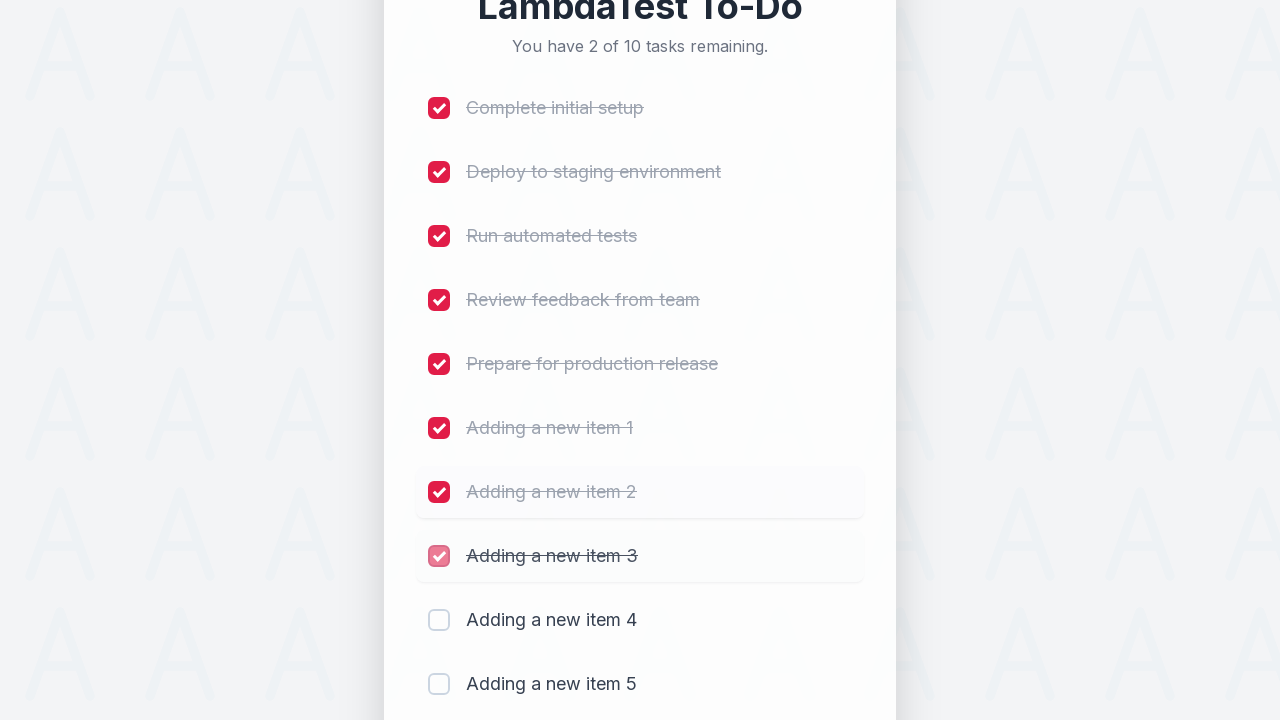

Waited 300ms for item 8 to be marked as completed
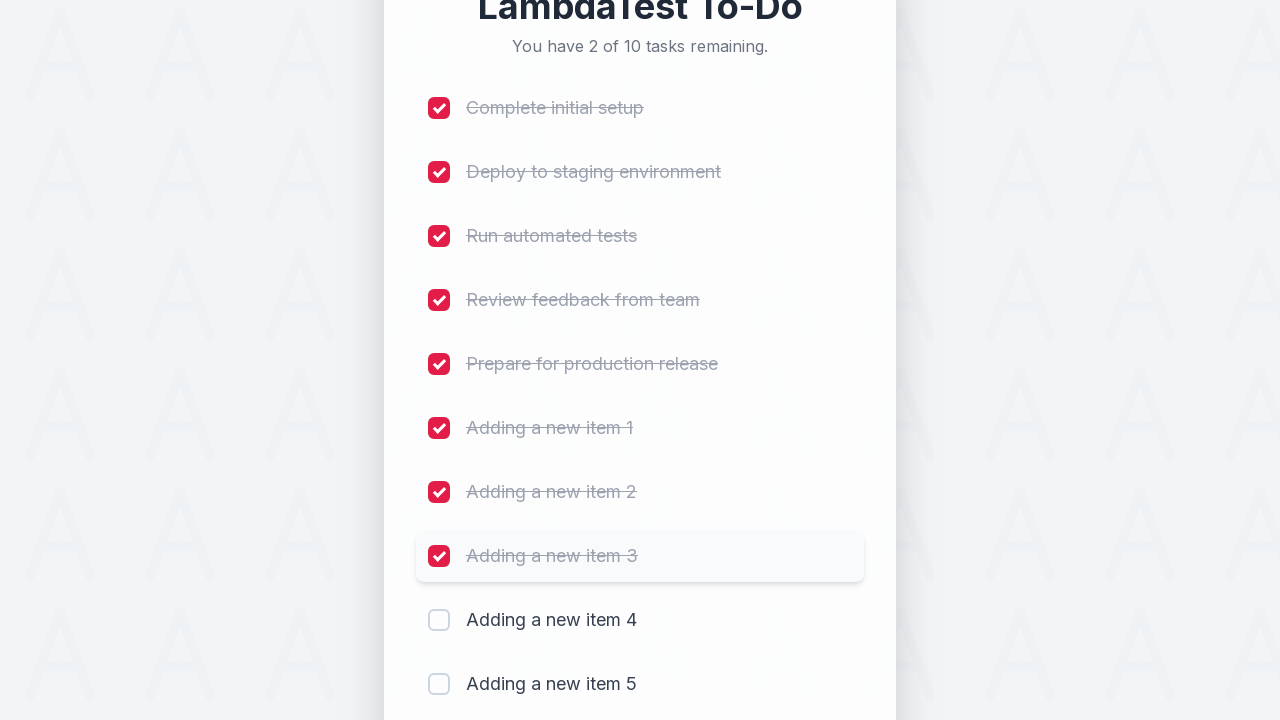

Verified remaining count display updated to '2 of 10 remaining'
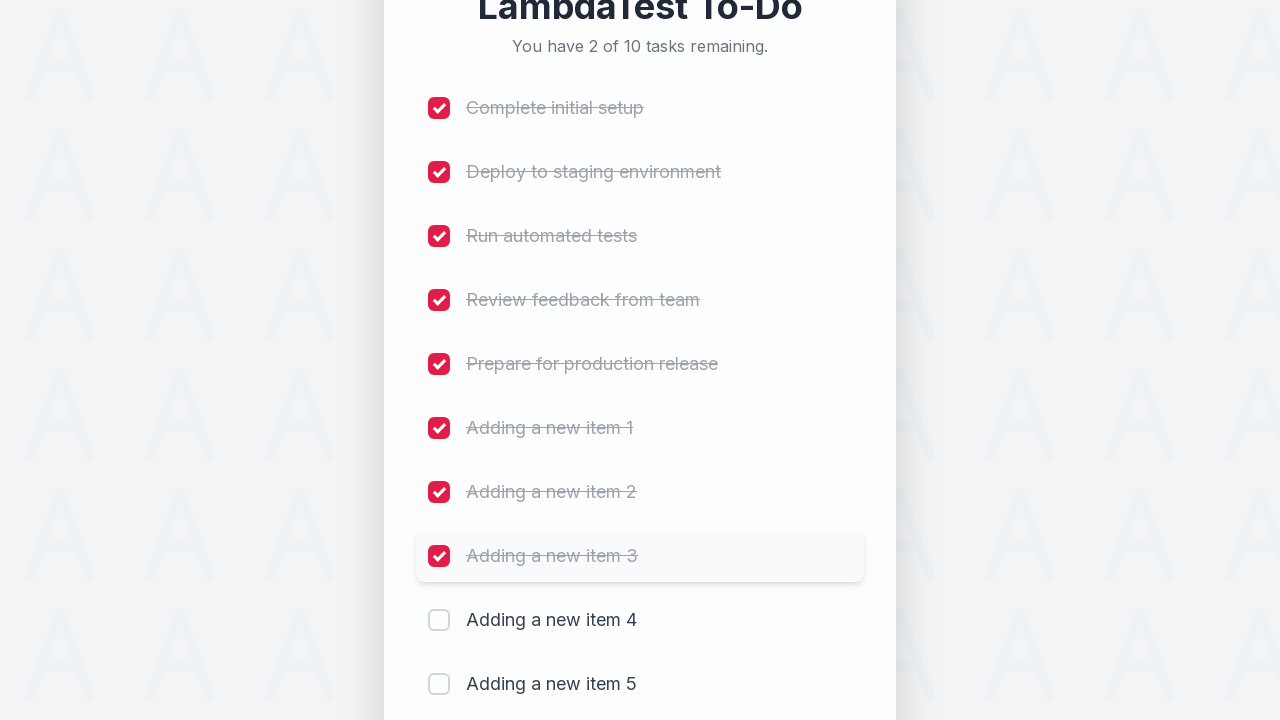

Clicked checkbox for item 9 at (439, 620) on (//input[@type='checkbox'])[9]
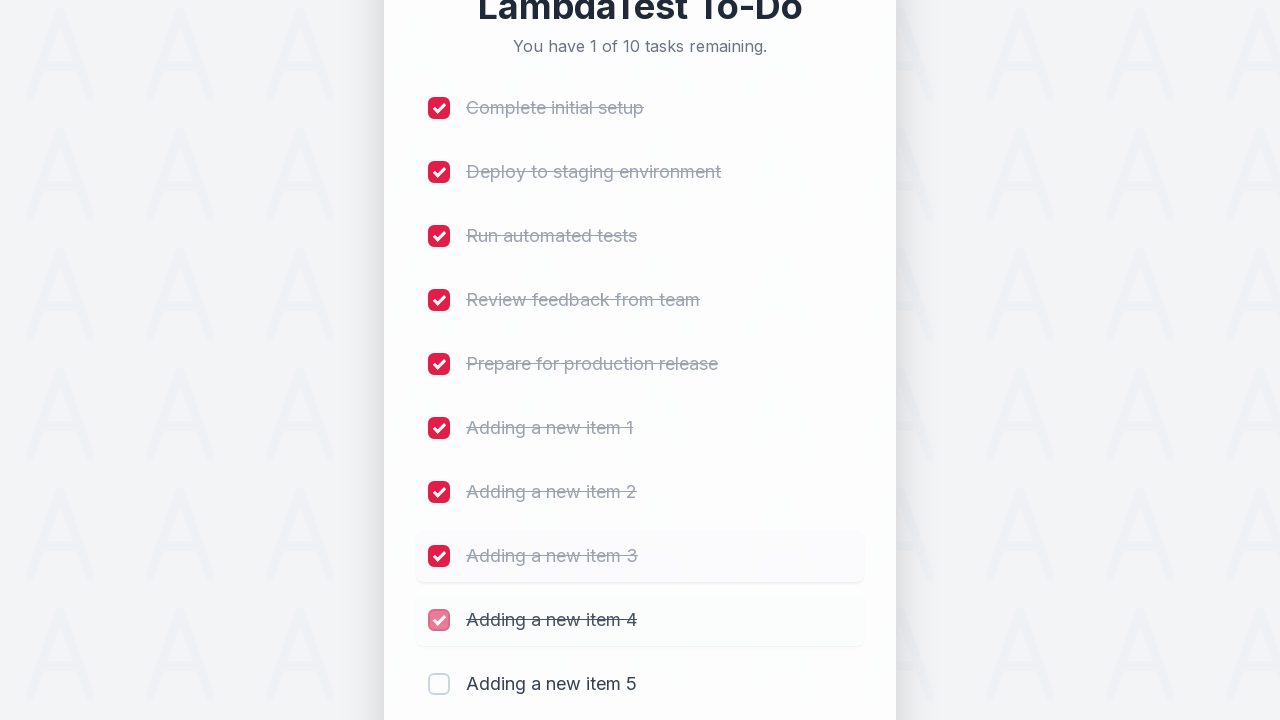

Waited 300ms for item 9 to be marked as completed
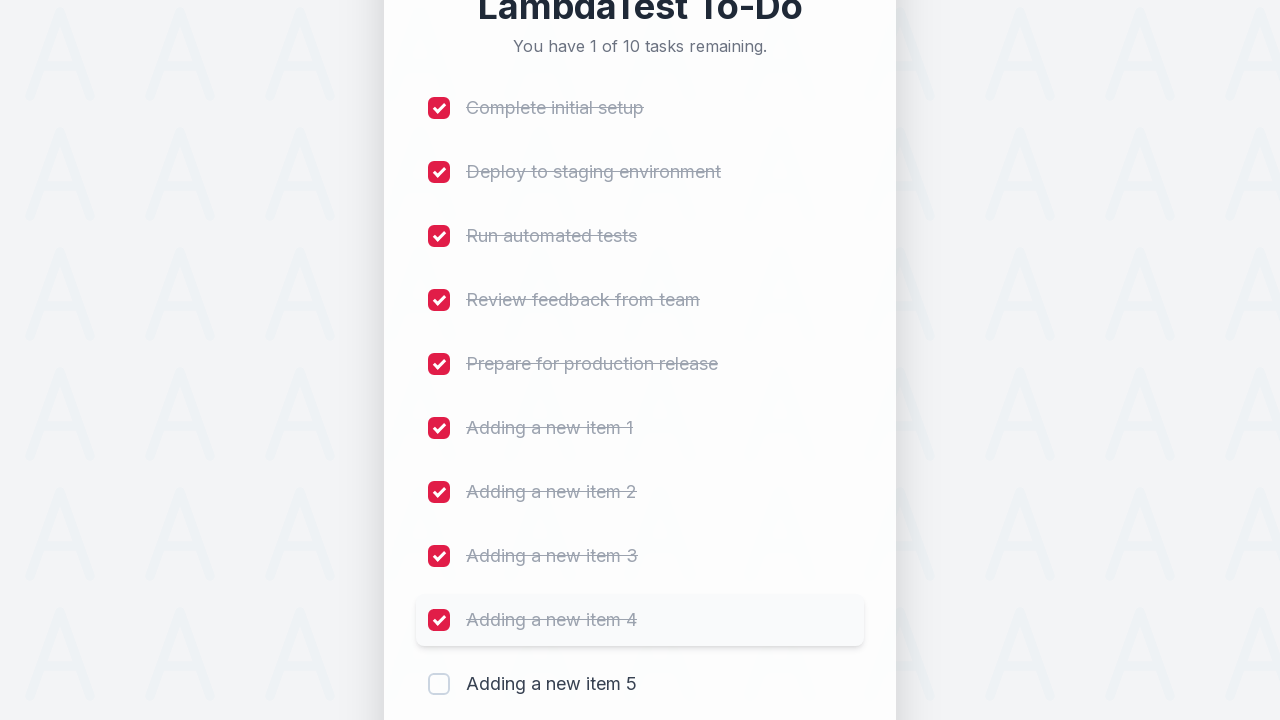

Verified remaining count display updated to '1 of 10 remaining'
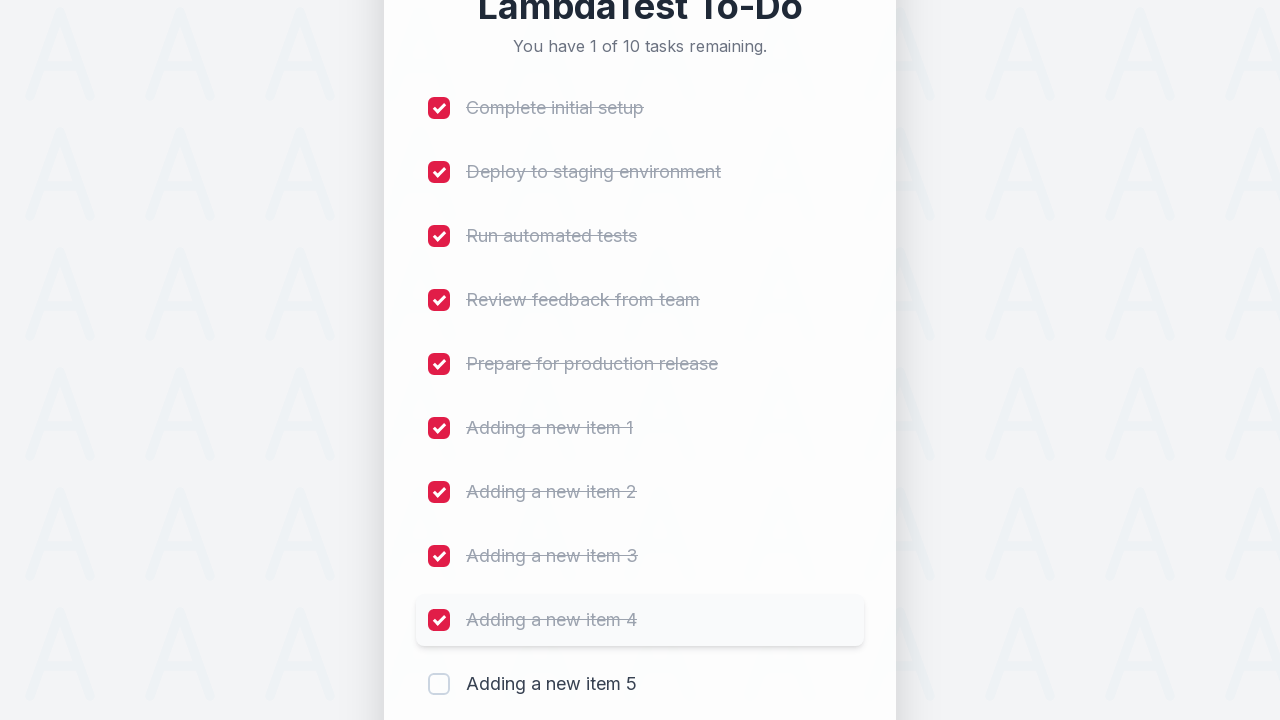

Clicked checkbox for item 10 at (439, 684) on (//input[@type='checkbox'])[10]
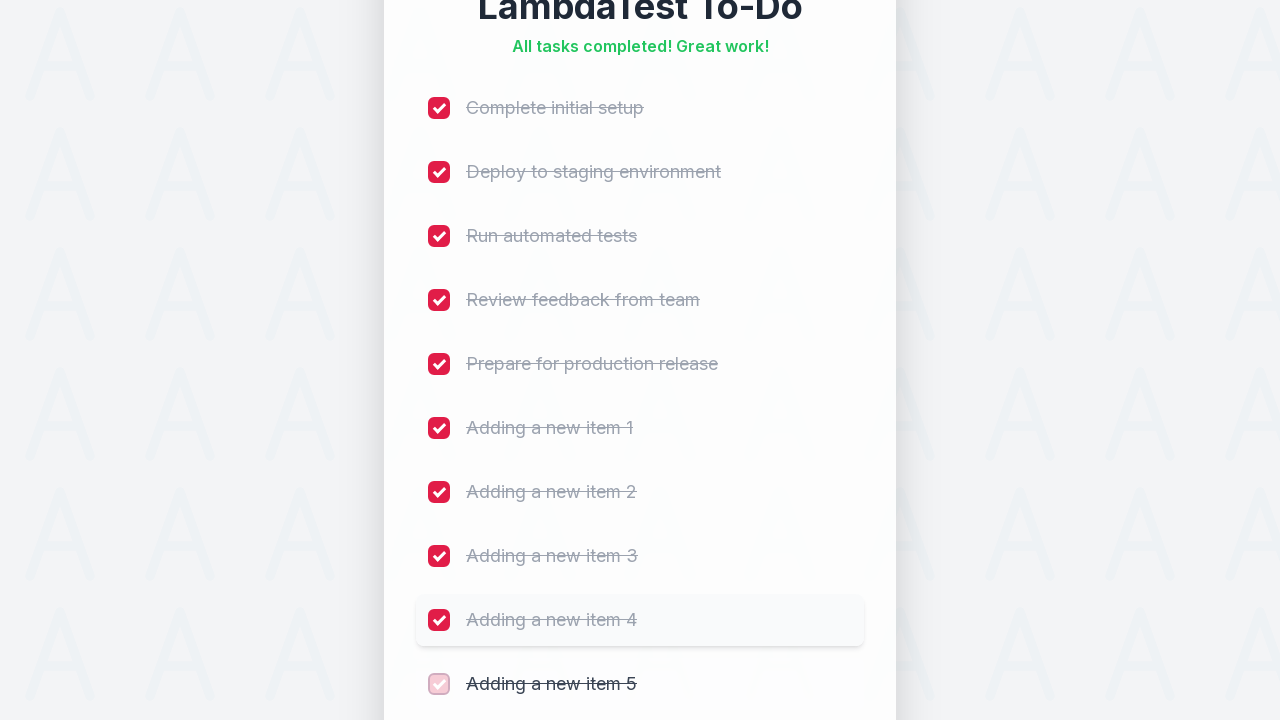

Waited 300ms for item 10 to be marked as completed
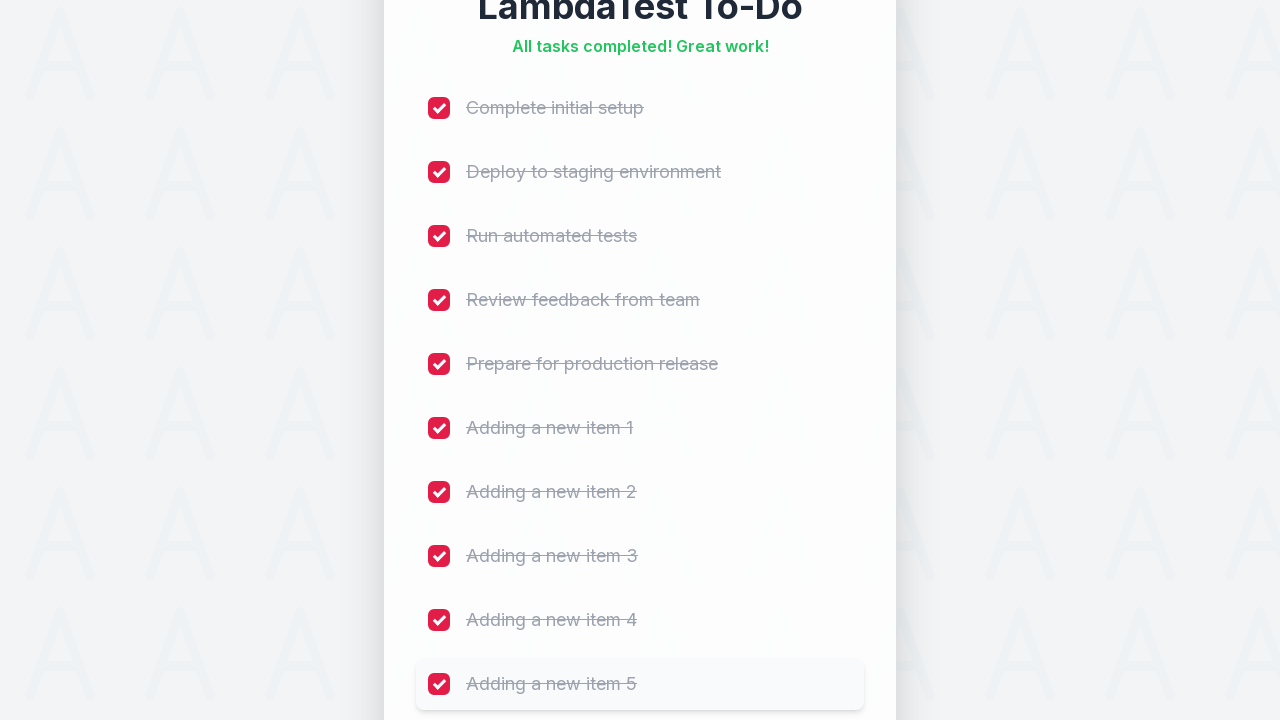

Verified remaining count display updated to '0 of 10 remaining'
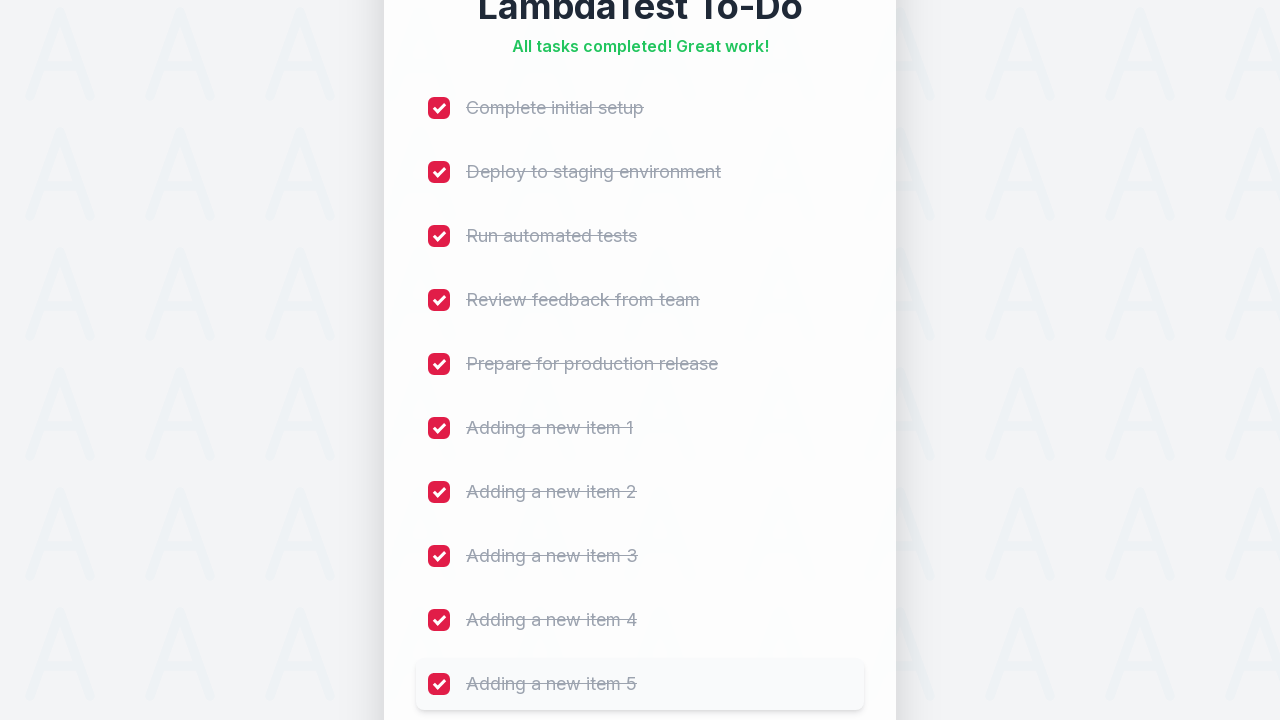

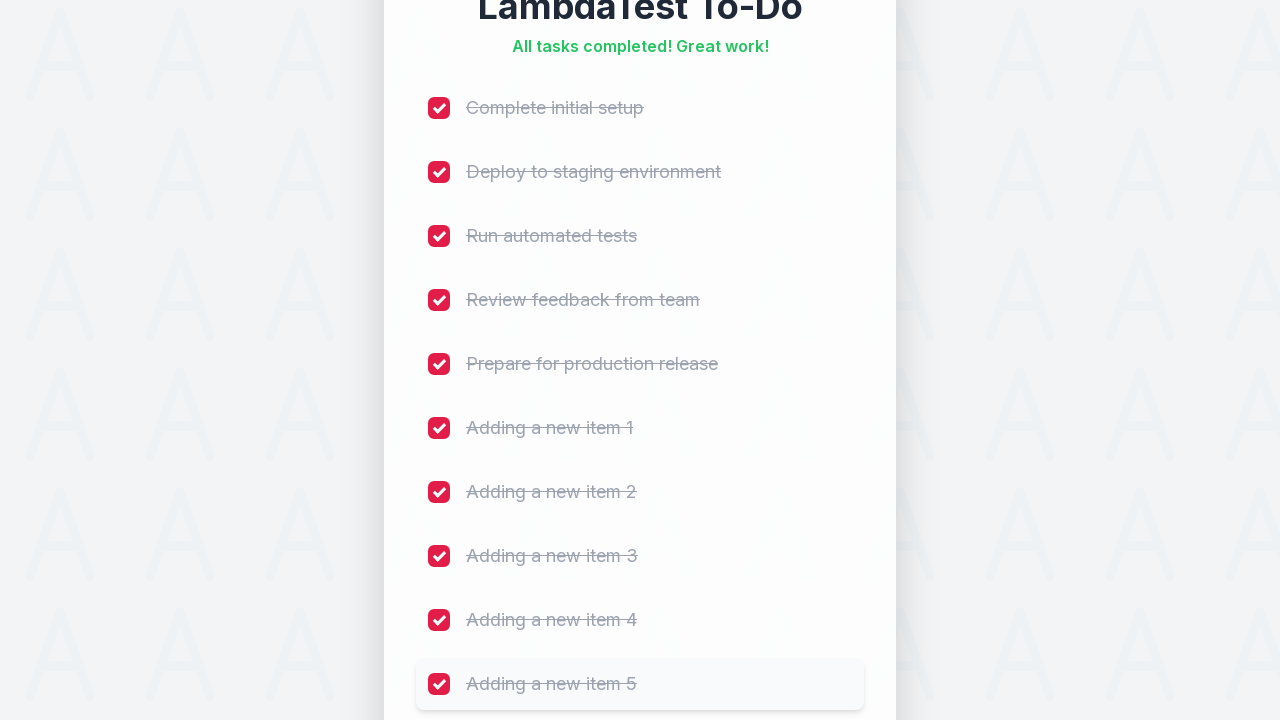